Tests date picker navigation to a future date (December 2027) by clicking the datepicker and navigating forward through months until reaching the target month and year.

Starting URL: https://testautomationpractice.blogspot.com/

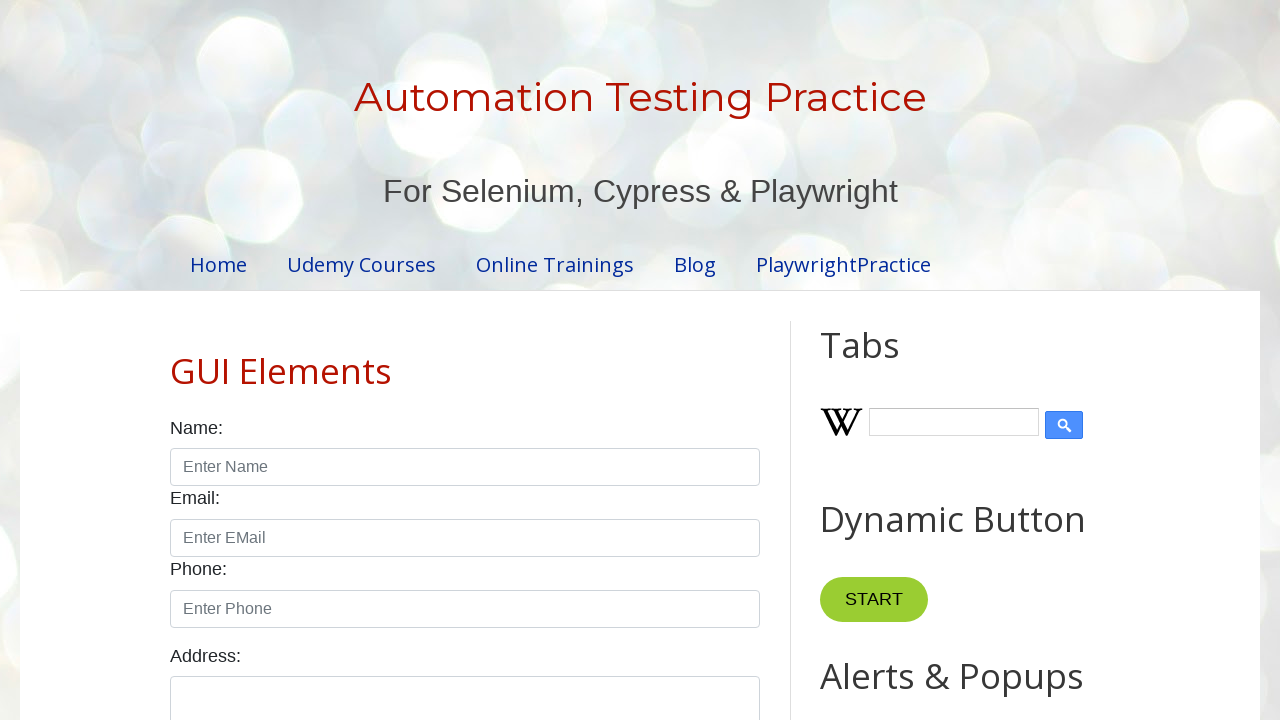

Clicked on datepicker to open it at (515, 360) on #datepicker
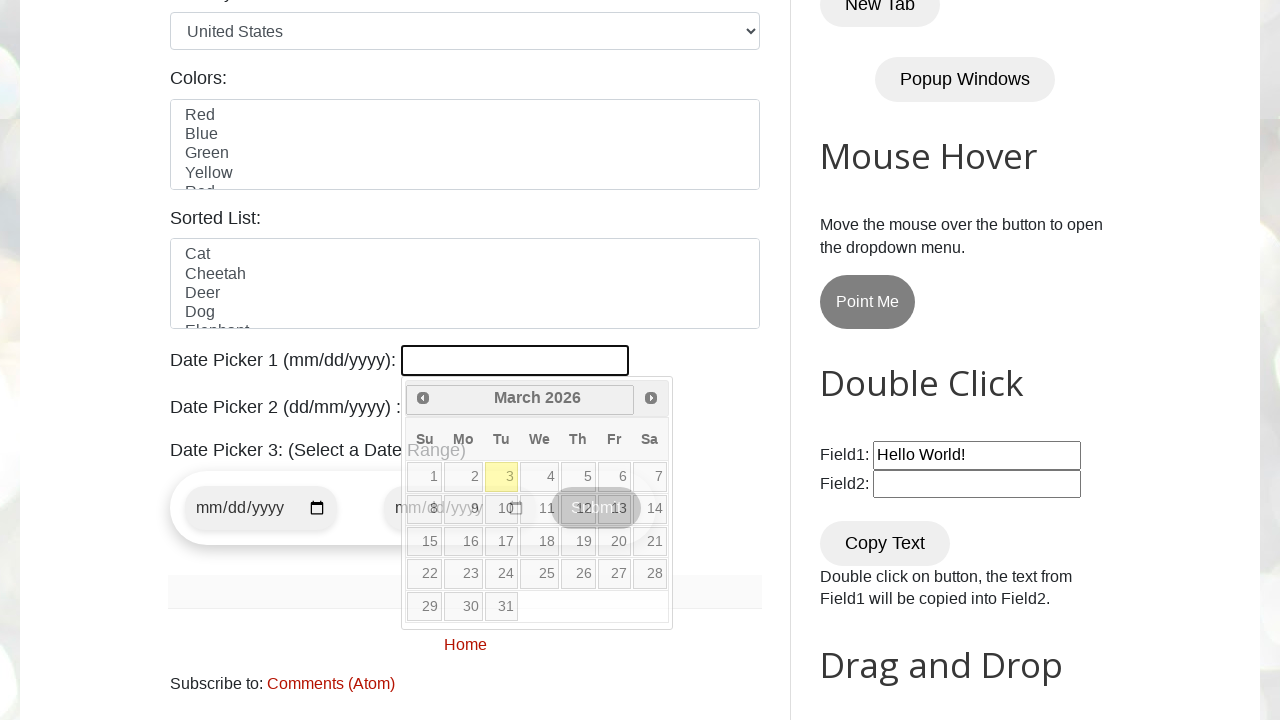

Retrieved current month from datepicker
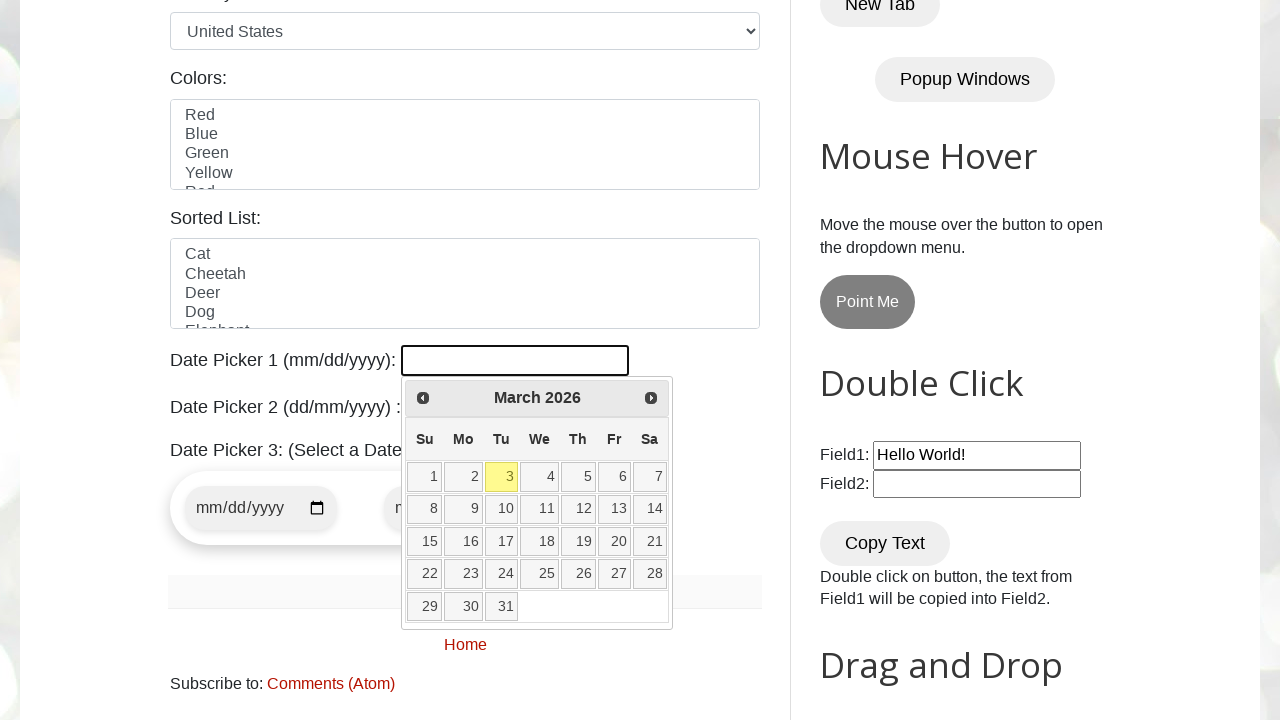

Retrieved current year from datepicker
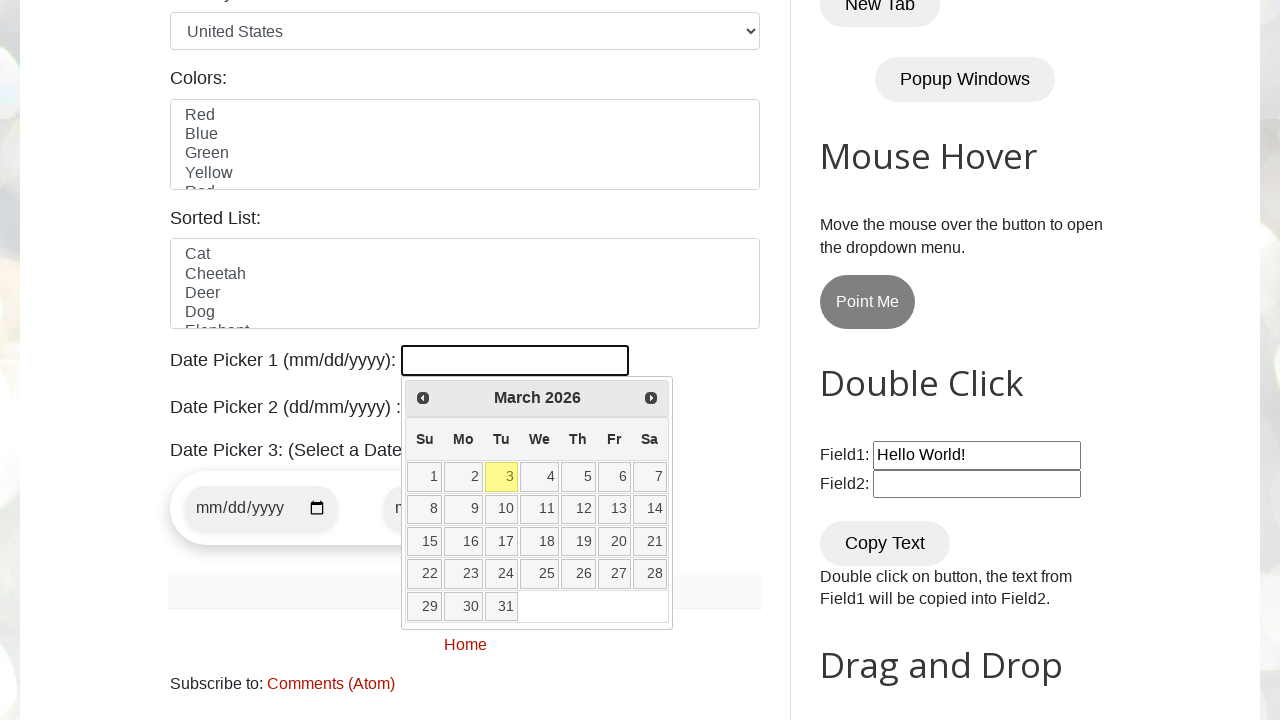

Clicked Next button to navigate forward (currently at March 2026) at (651, 398) on xpath=//span[text()='Next']
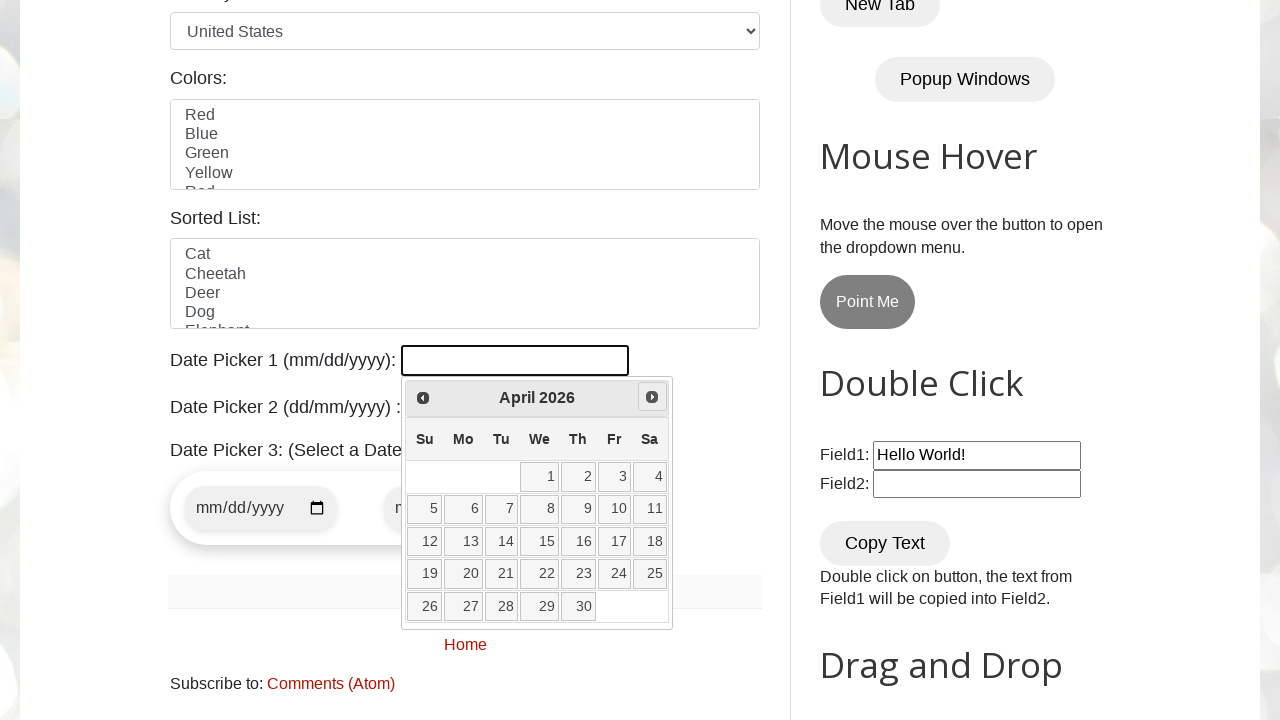

Retrieved current month from datepicker
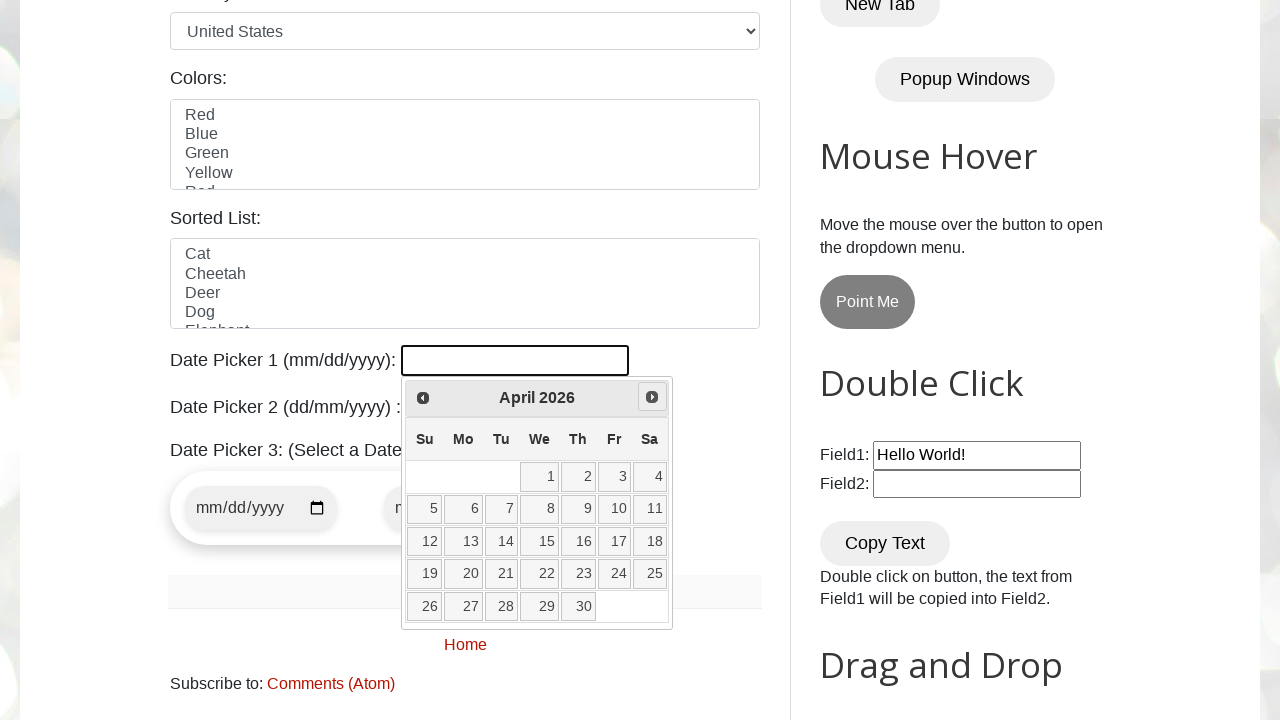

Retrieved current year from datepicker
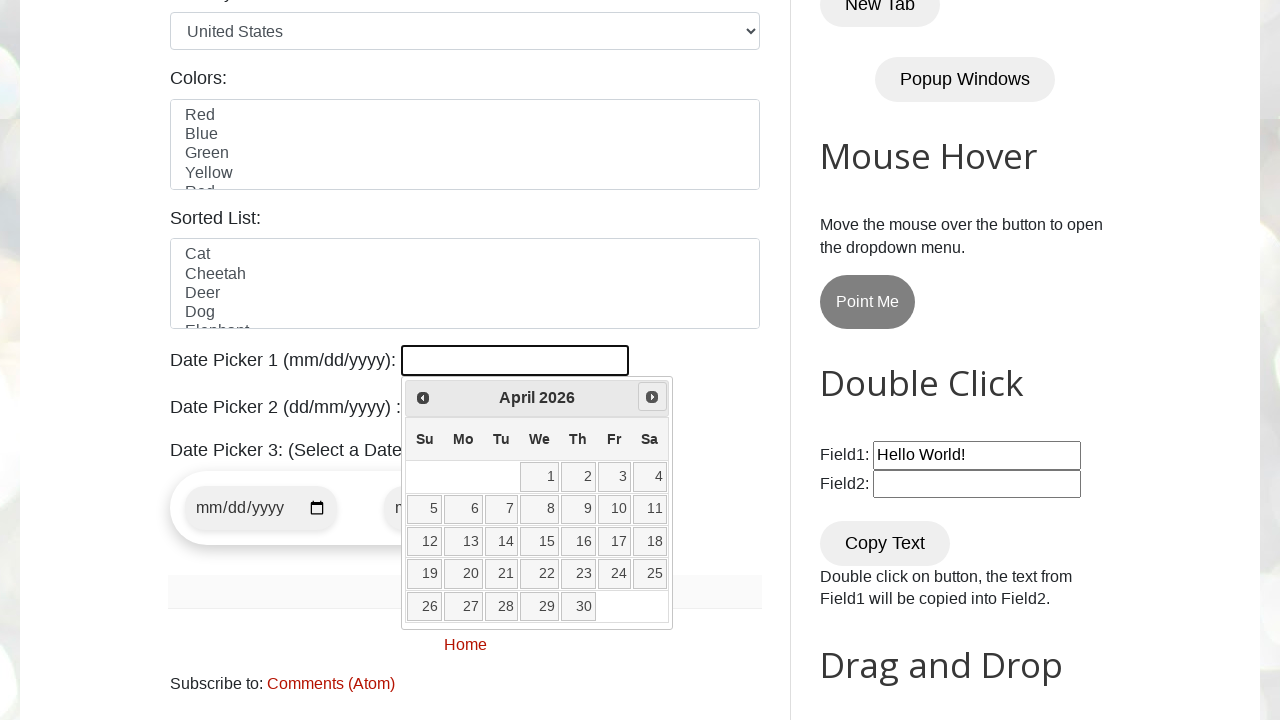

Clicked Next button to navigate forward (currently at April 2026) at (652, 397) on xpath=//span[text()='Next']
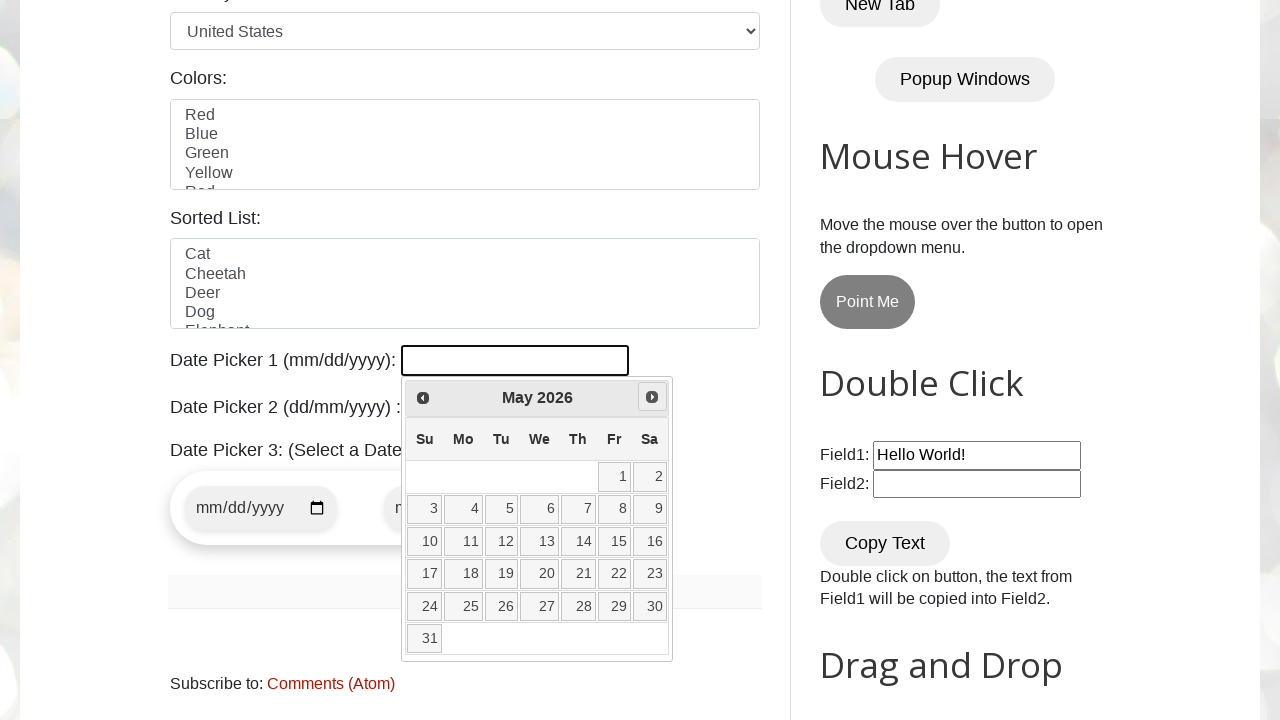

Retrieved current month from datepicker
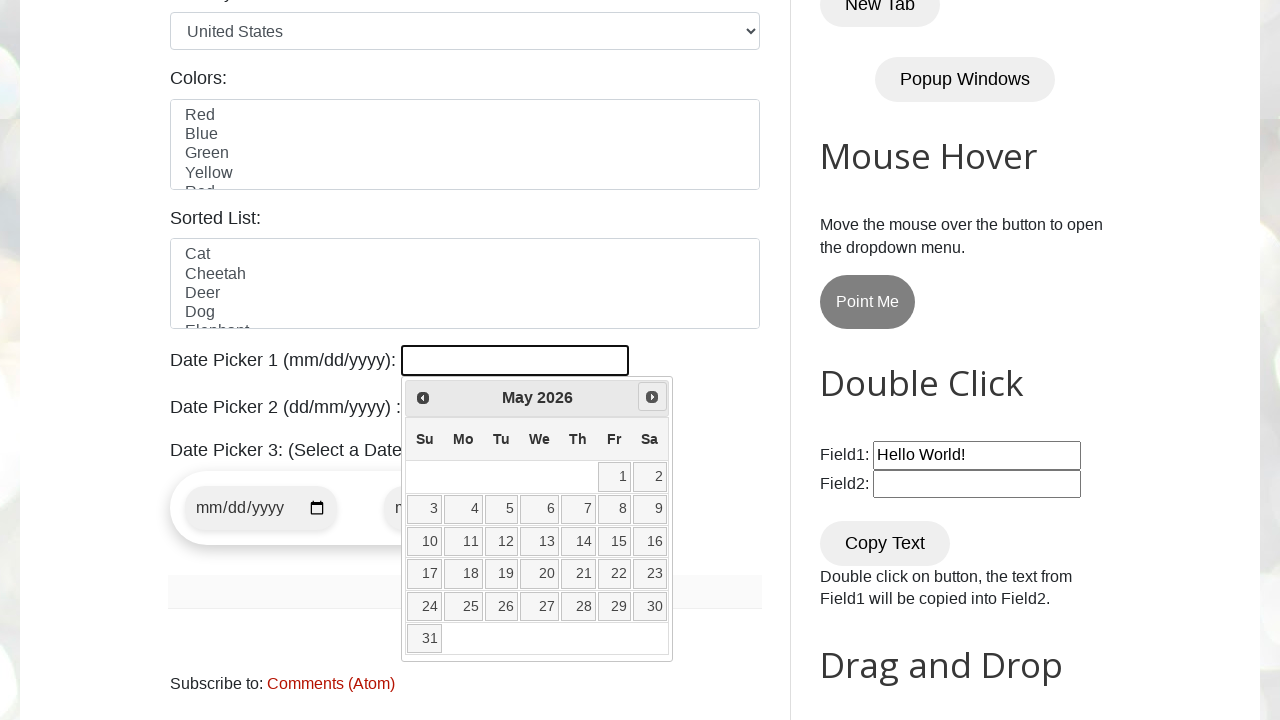

Retrieved current year from datepicker
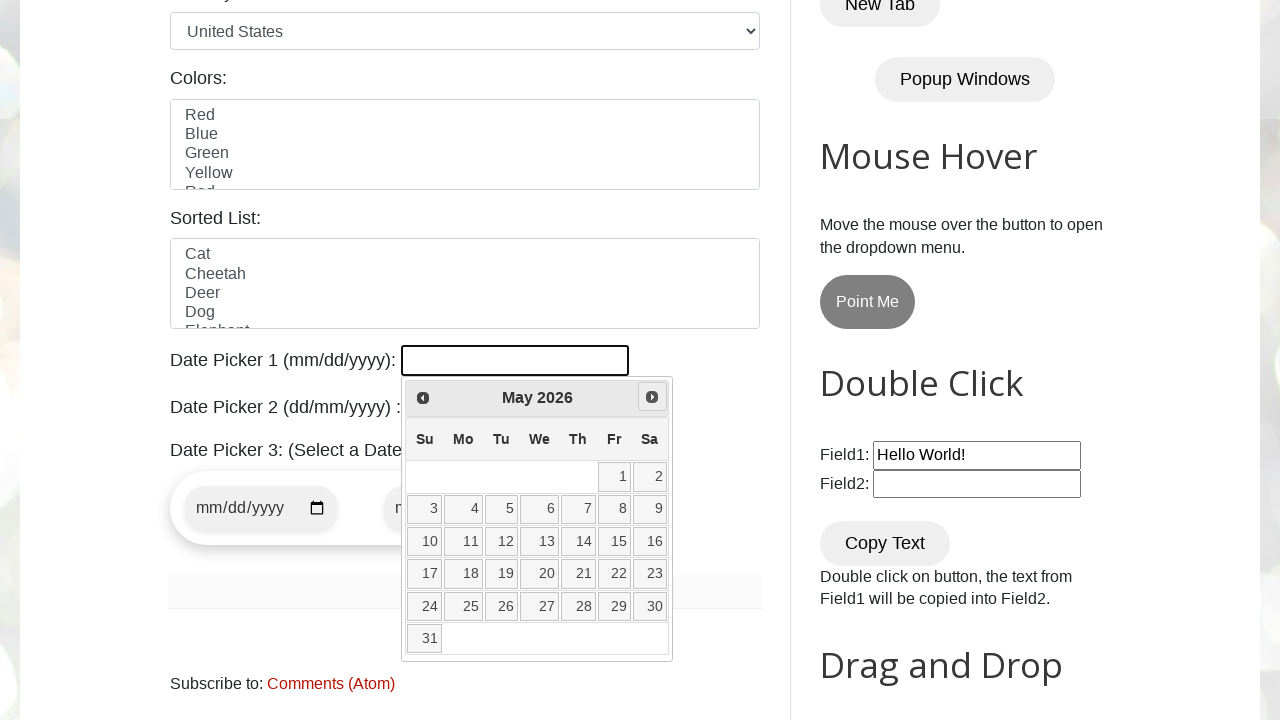

Clicked Next button to navigate forward (currently at May 2026) at (652, 397) on xpath=//span[text()='Next']
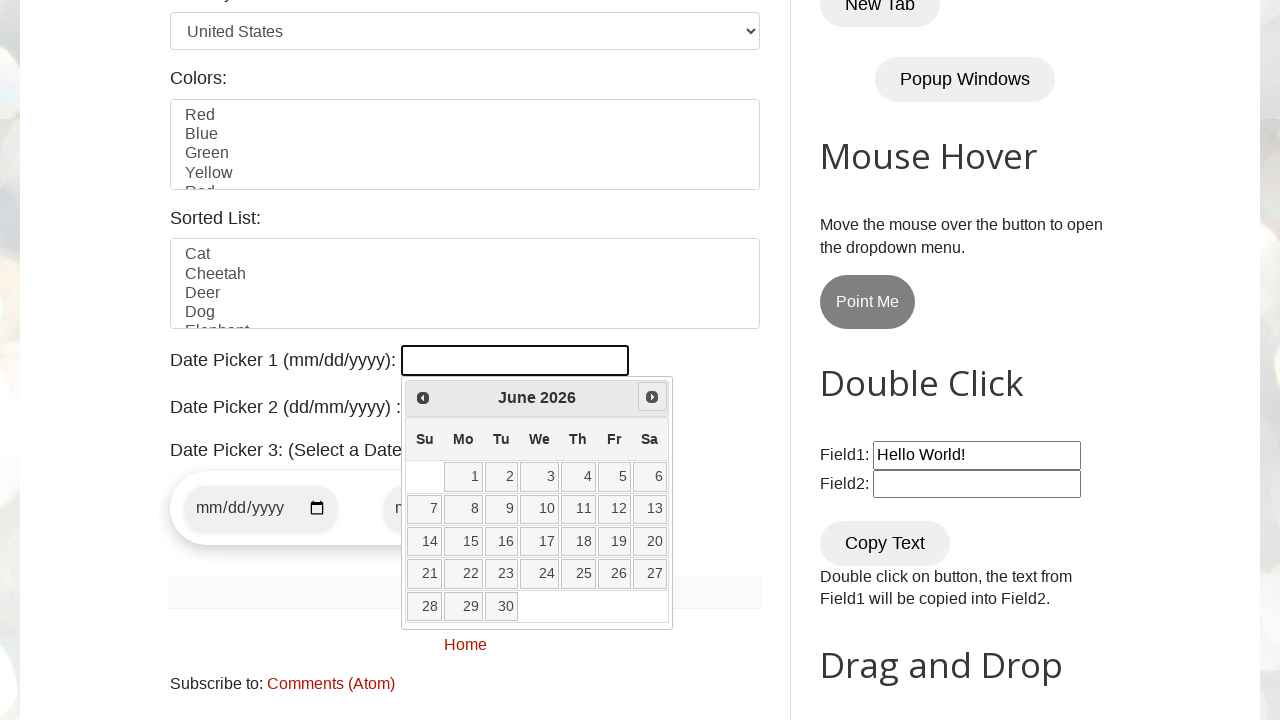

Retrieved current month from datepicker
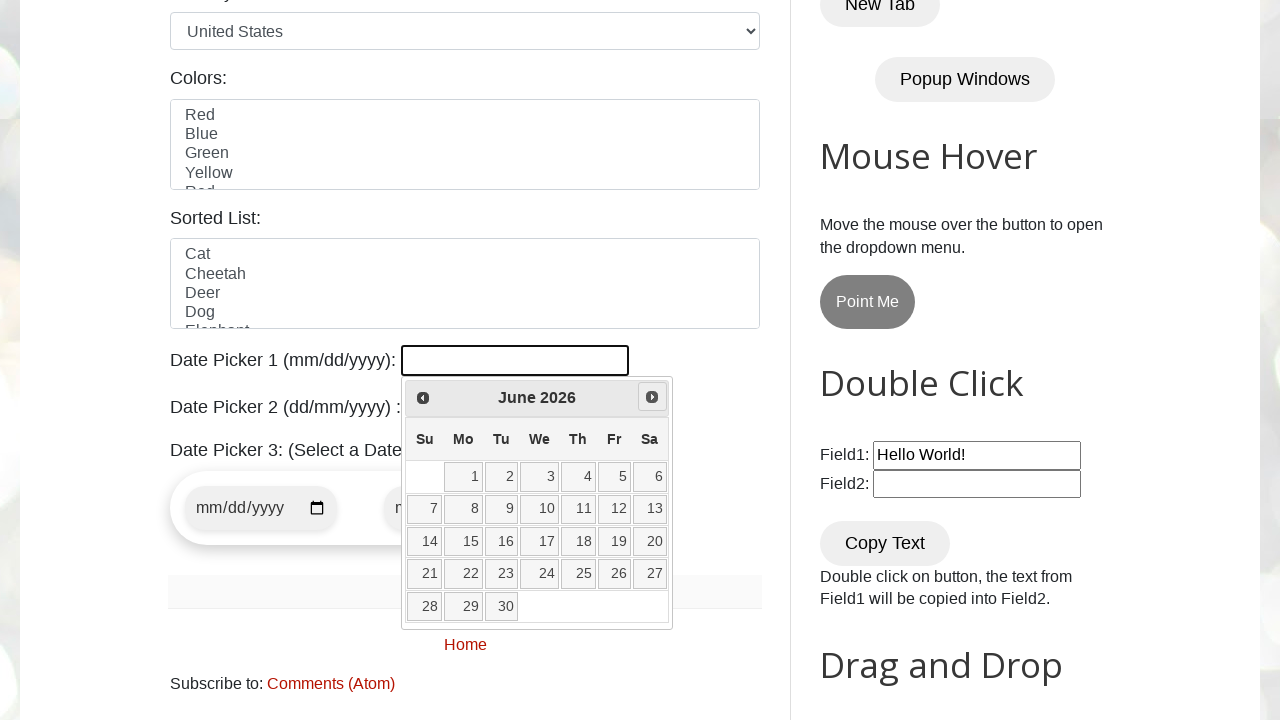

Retrieved current year from datepicker
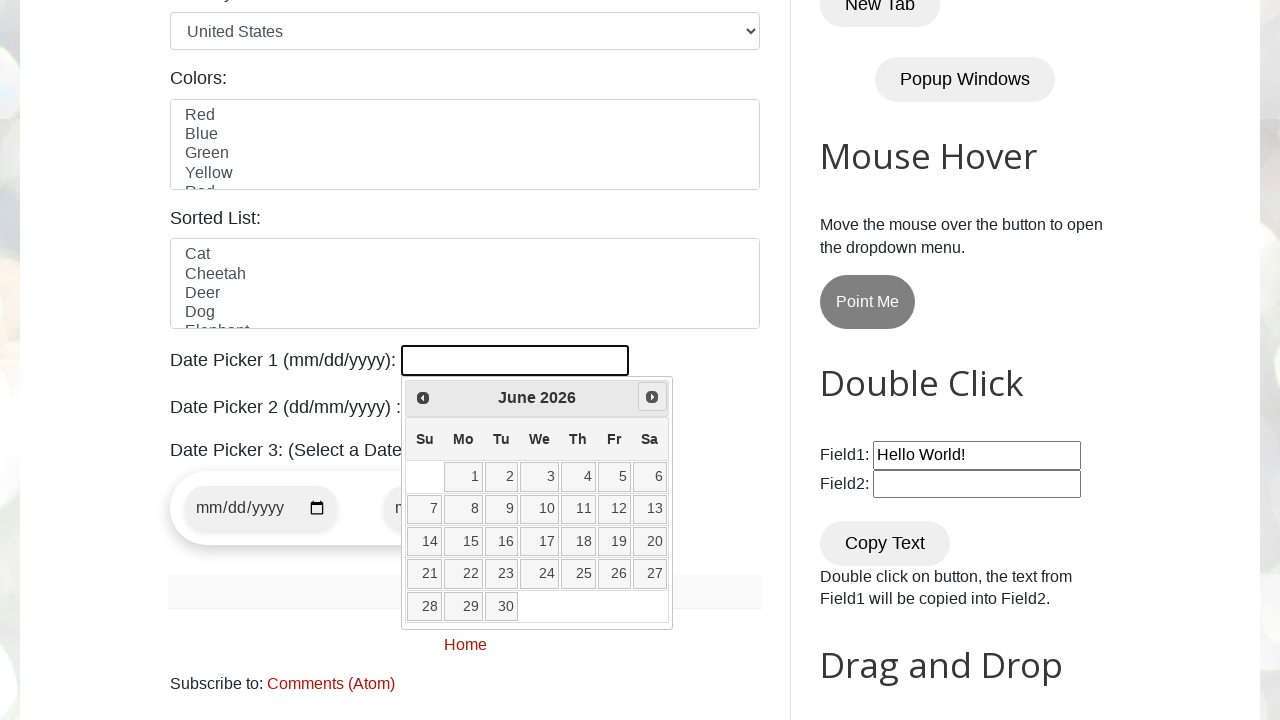

Clicked Next button to navigate forward (currently at June 2026) at (652, 397) on xpath=//span[text()='Next']
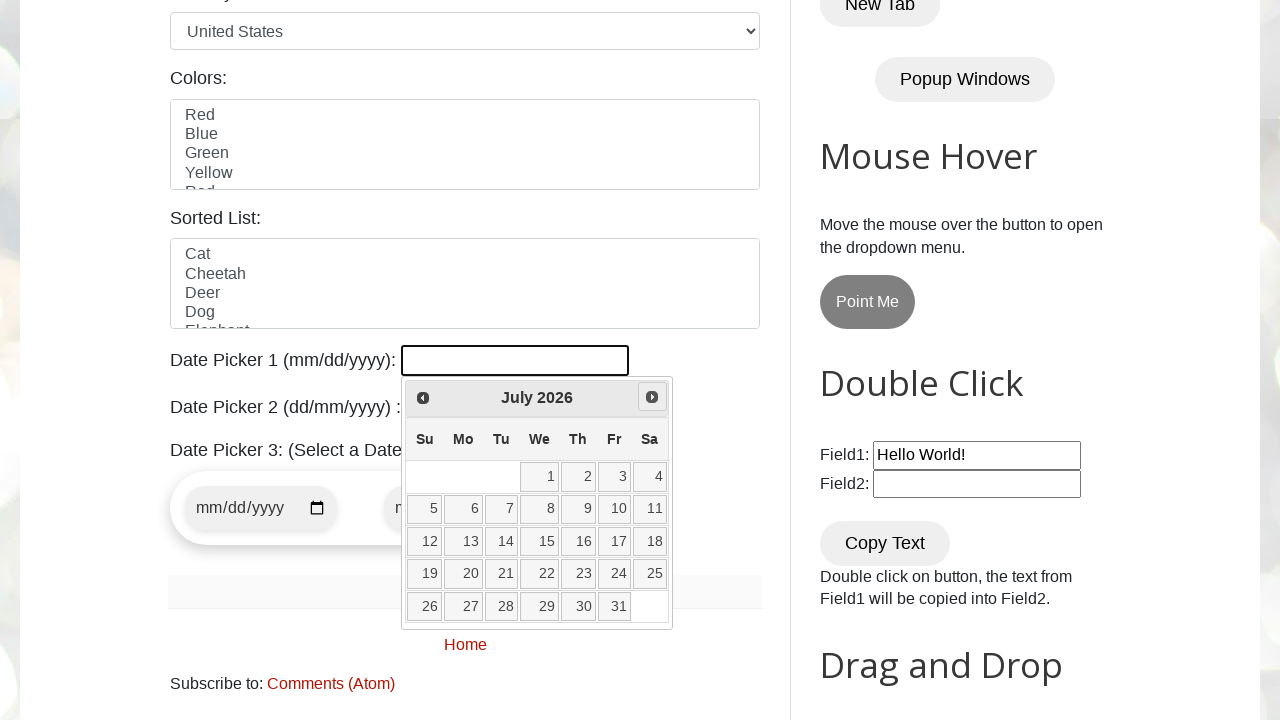

Retrieved current month from datepicker
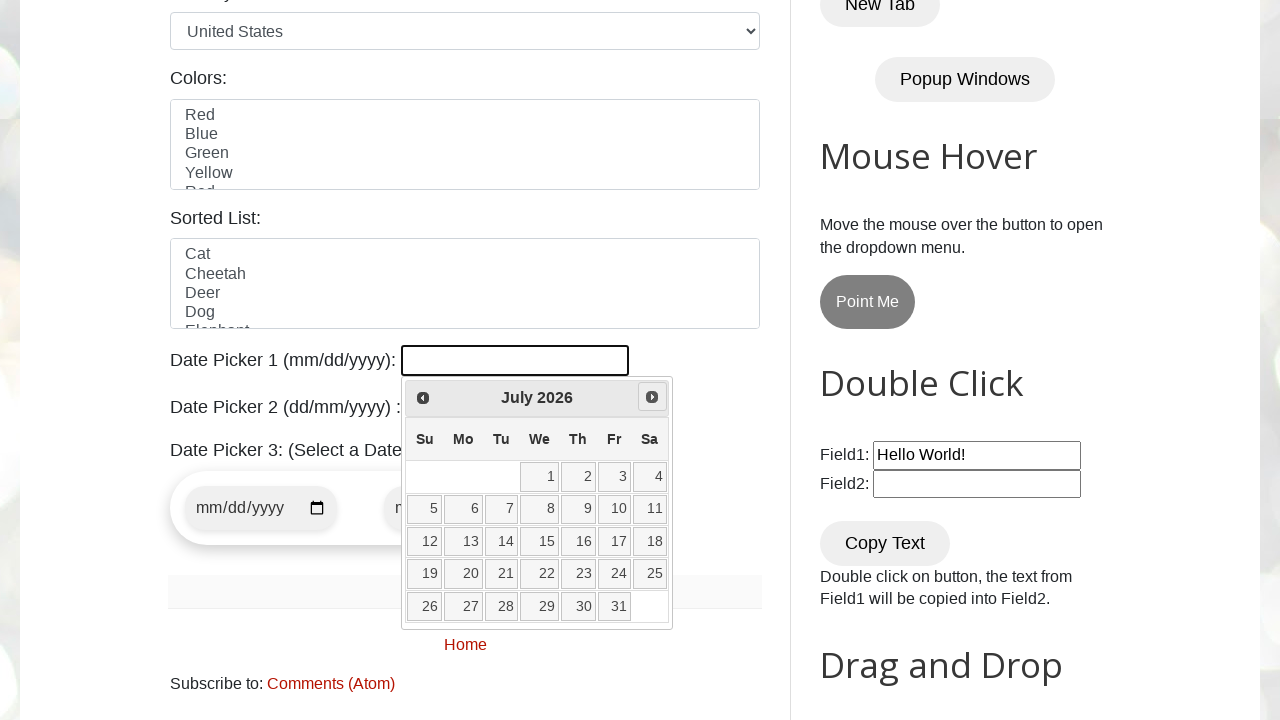

Retrieved current year from datepicker
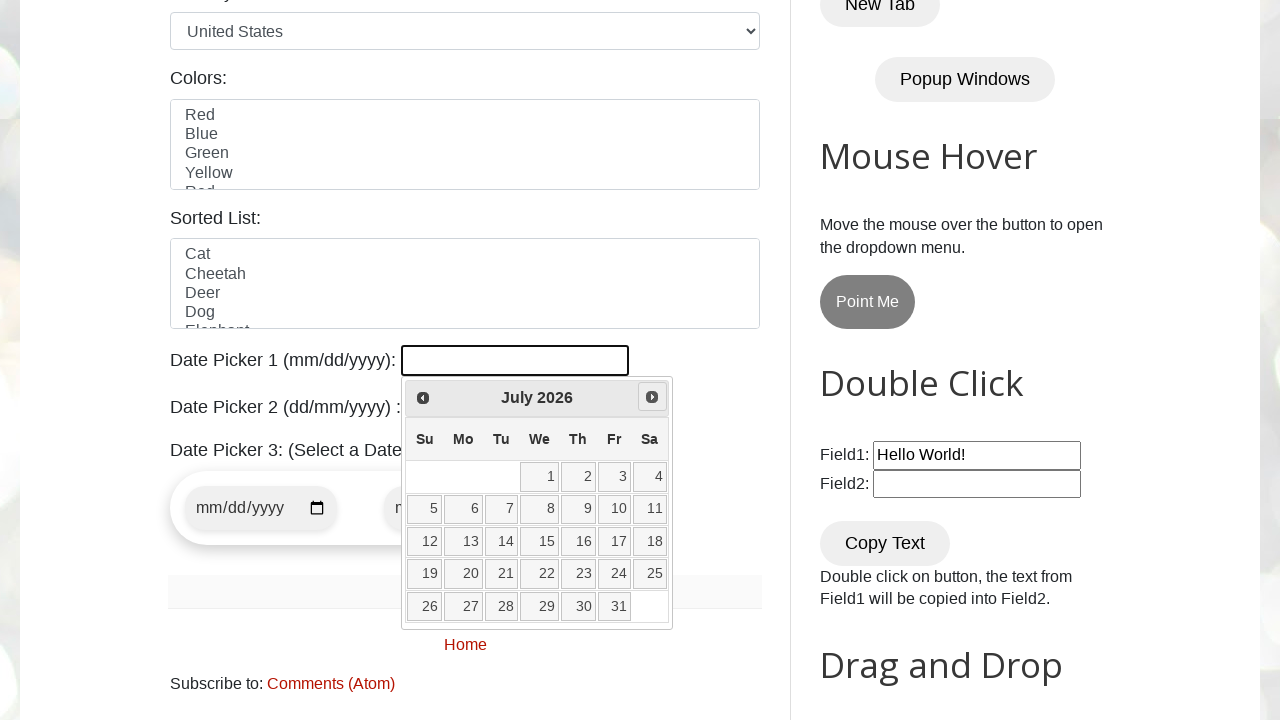

Clicked Next button to navigate forward (currently at July 2026) at (652, 397) on xpath=//span[text()='Next']
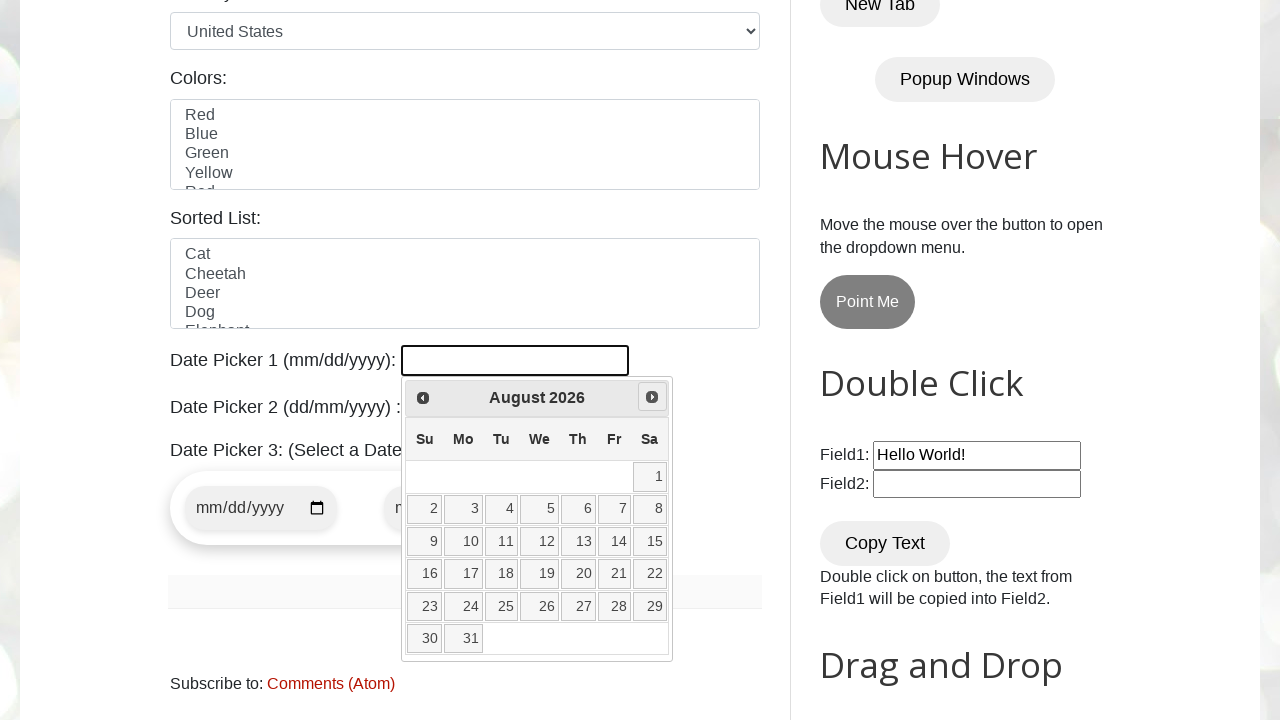

Retrieved current month from datepicker
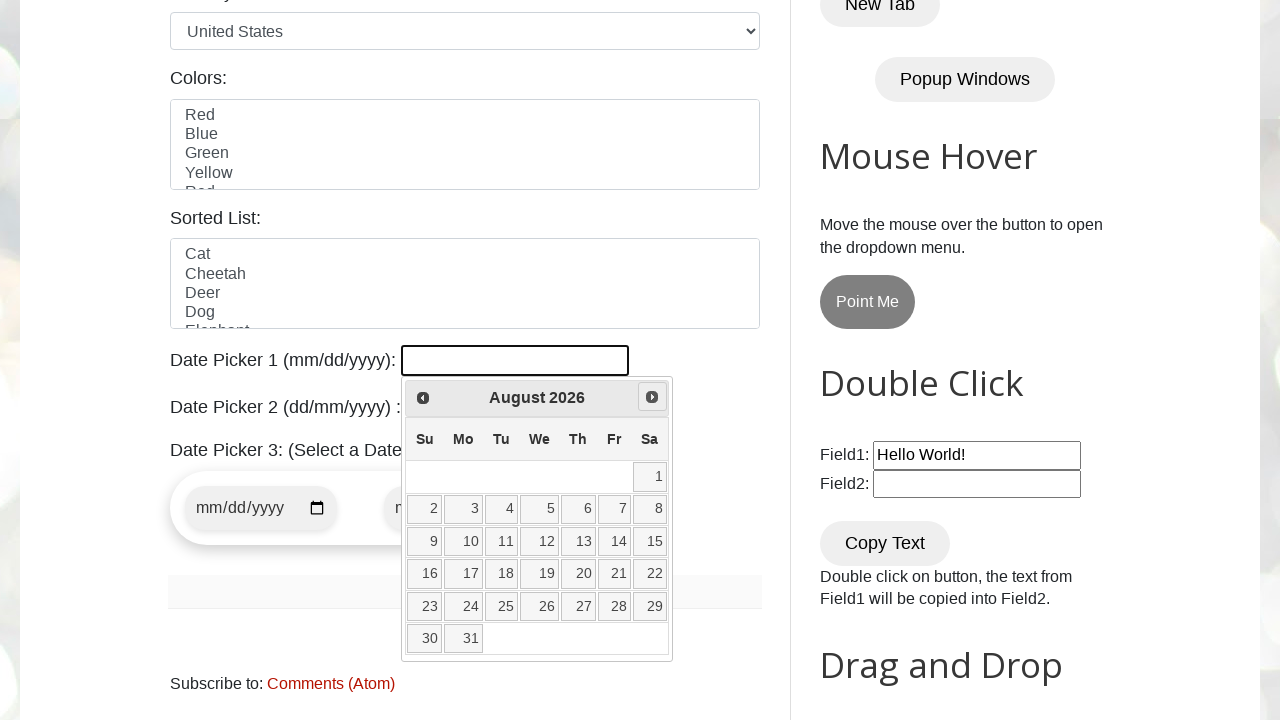

Retrieved current year from datepicker
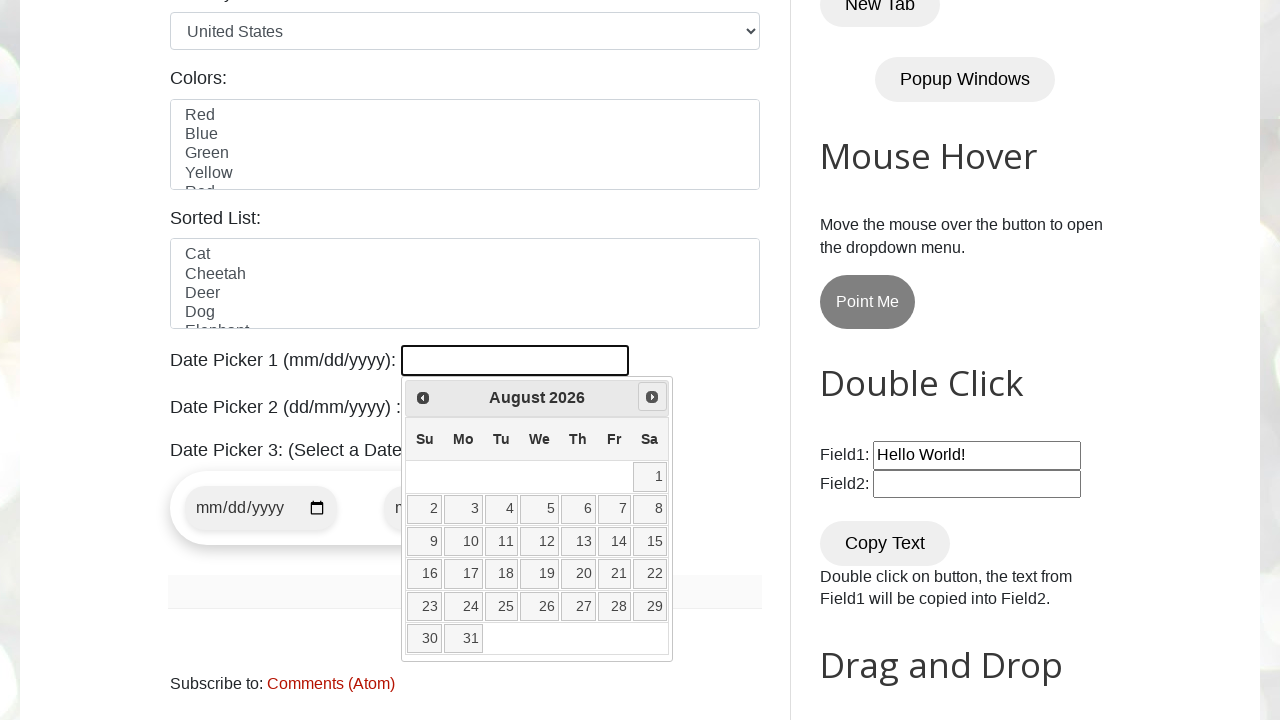

Clicked Next button to navigate forward (currently at August 2026) at (652, 397) on xpath=//span[text()='Next']
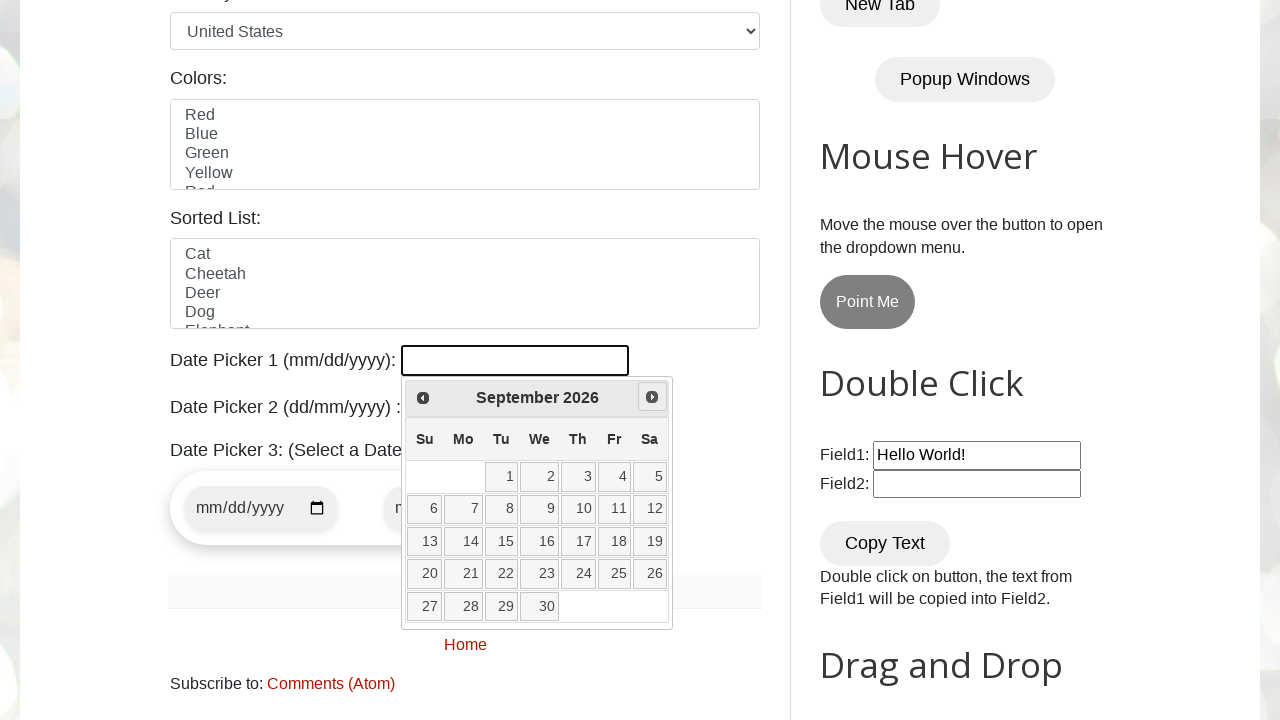

Retrieved current month from datepicker
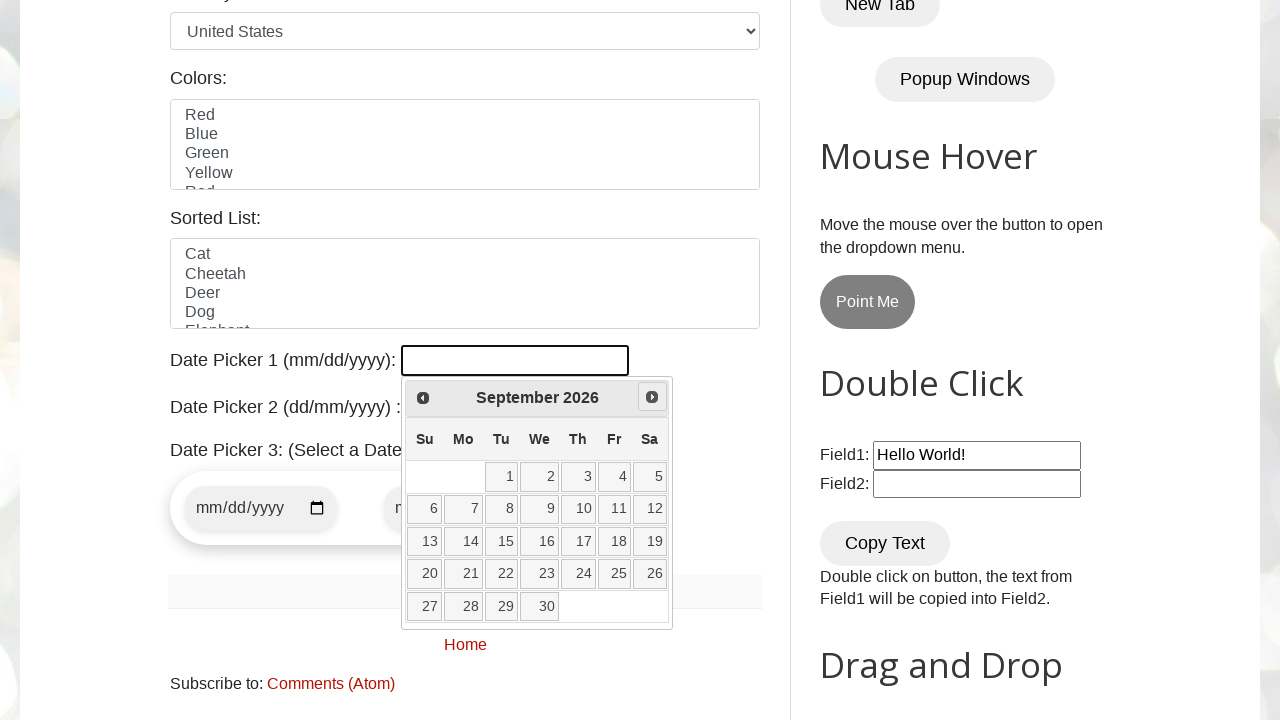

Retrieved current year from datepicker
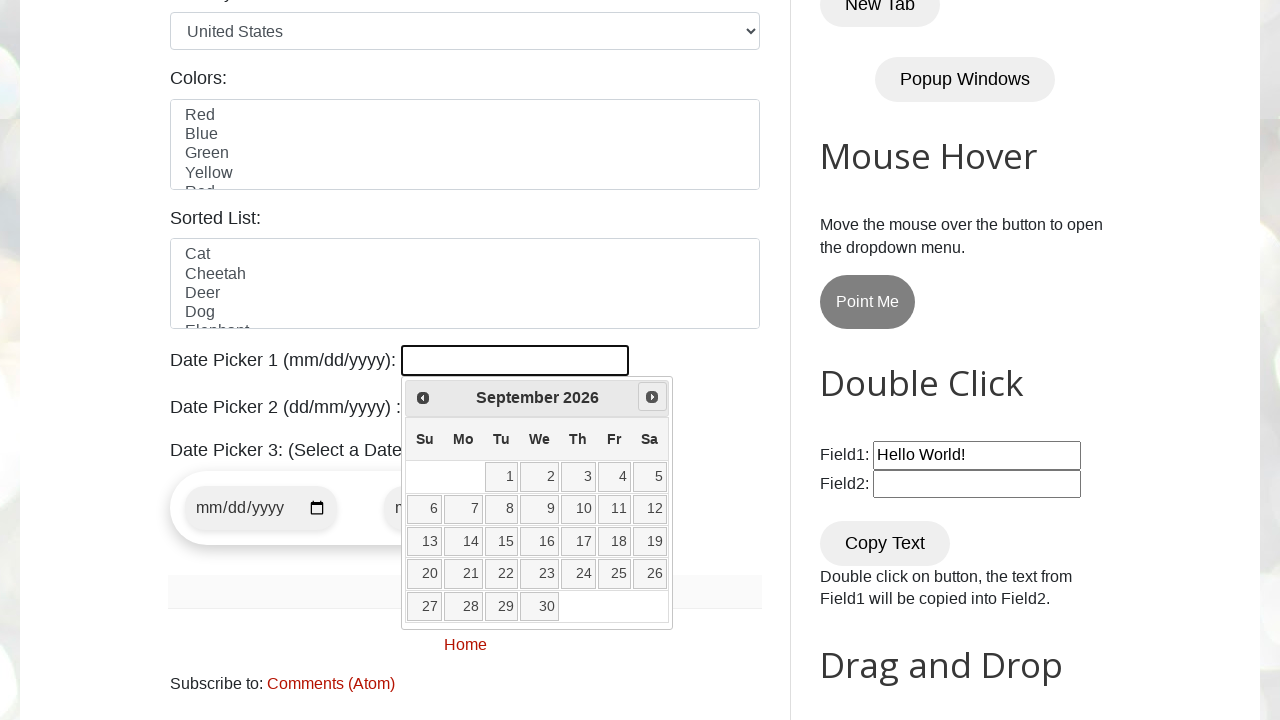

Clicked Next button to navigate forward (currently at September 2026) at (652, 397) on xpath=//span[text()='Next']
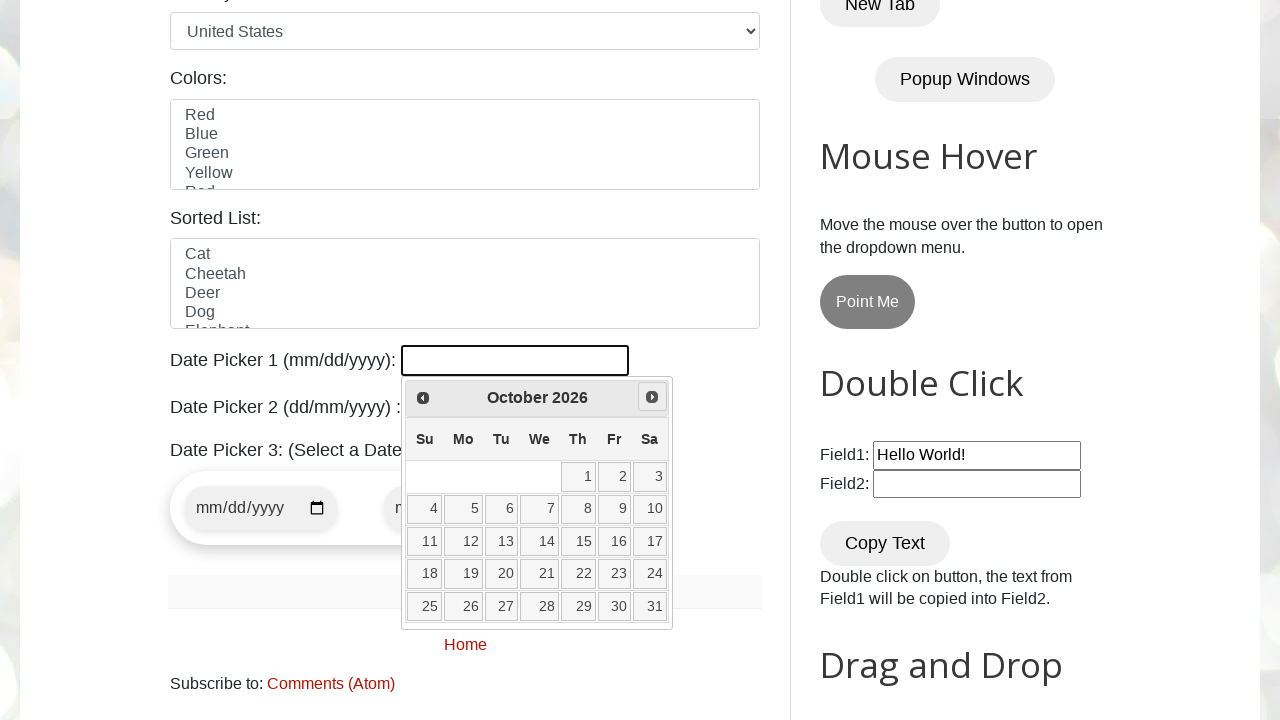

Retrieved current month from datepicker
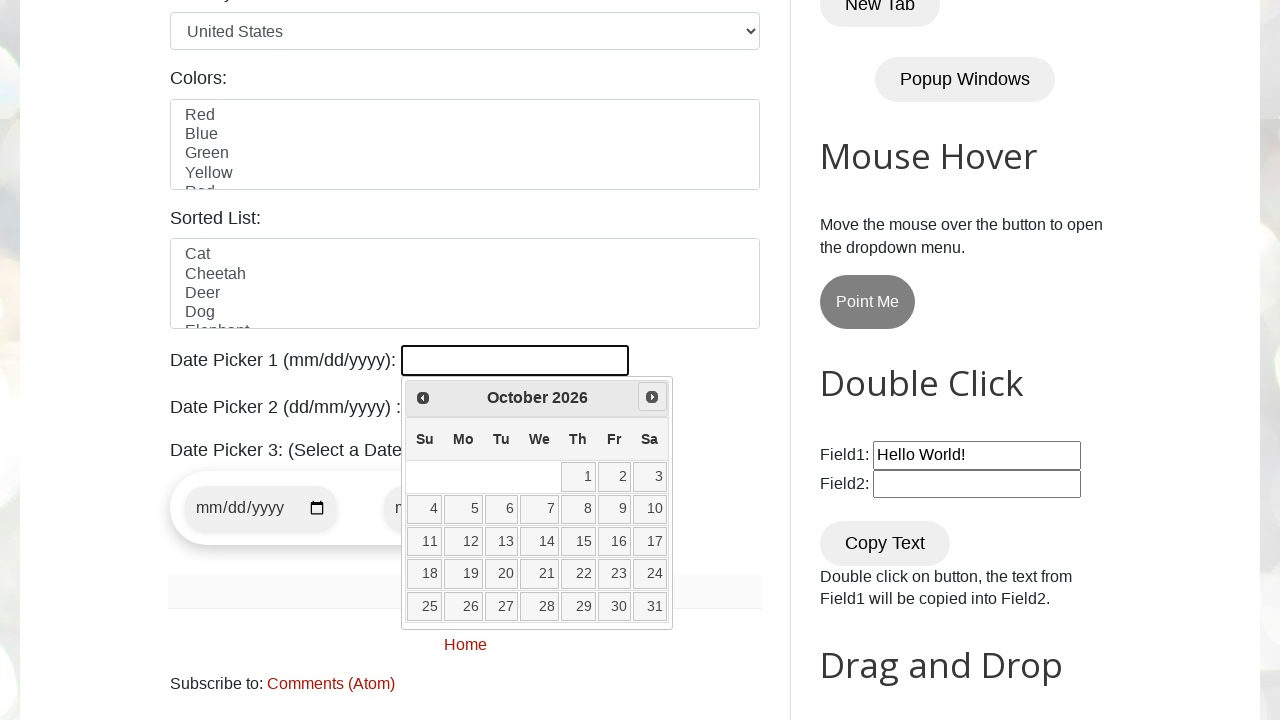

Retrieved current year from datepicker
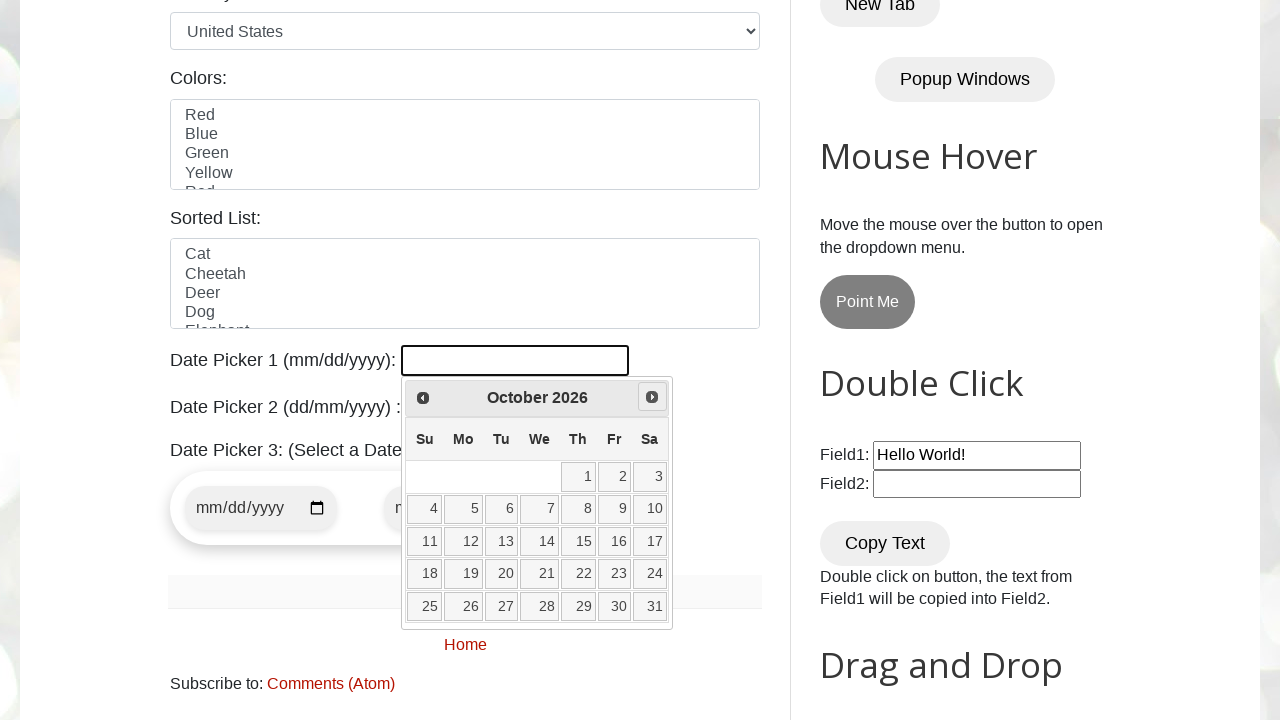

Clicked Next button to navigate forward (currently at October 2026) at (652, 397) on xpath=//span[text()='Next']
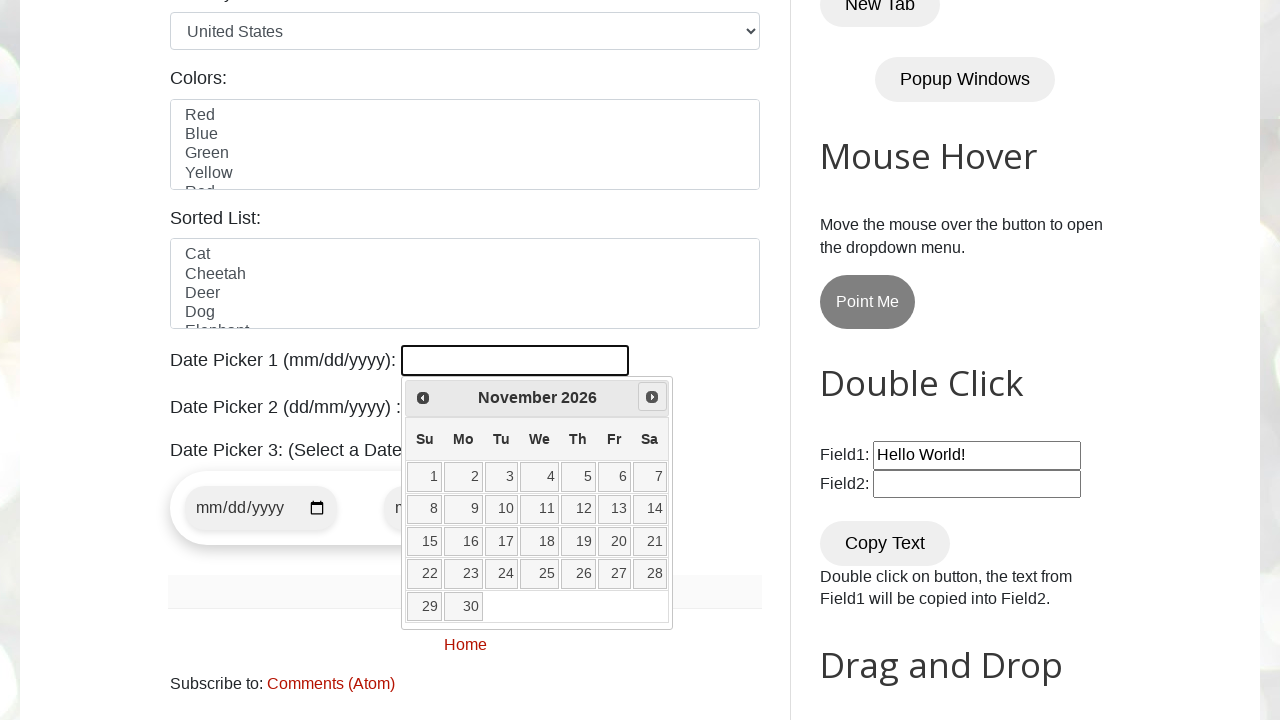

Retrieved current month from datepicker
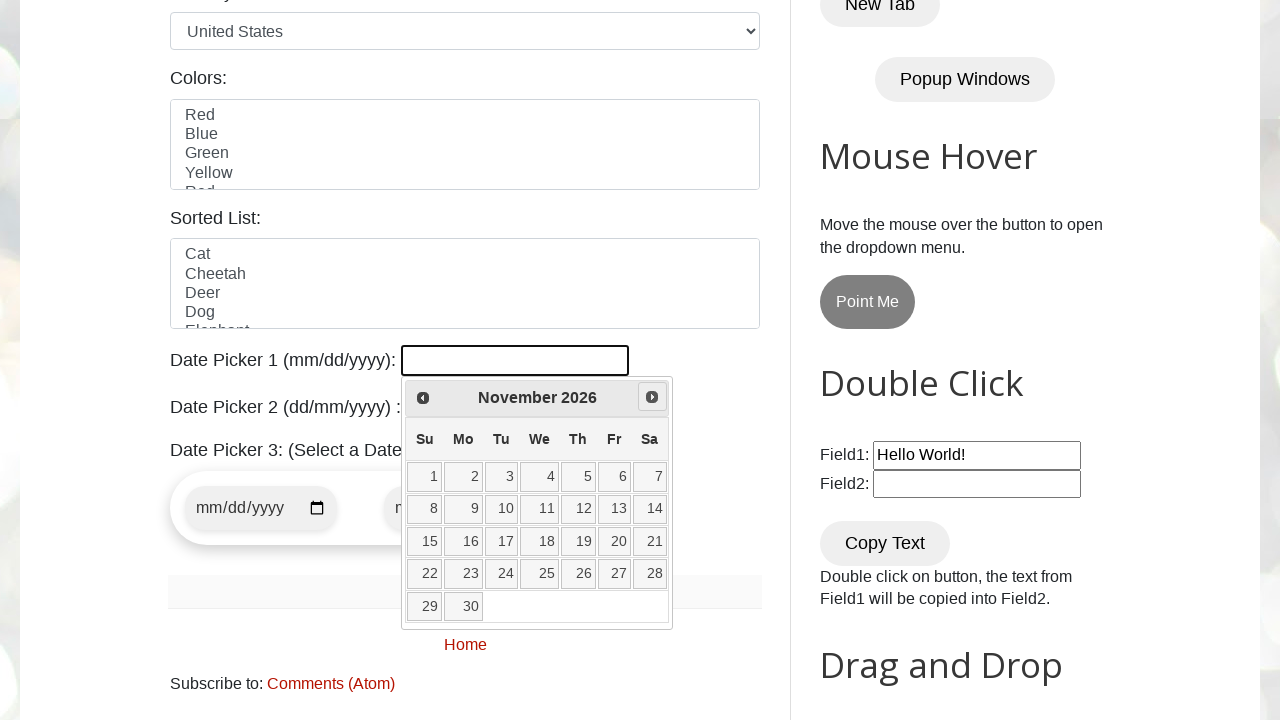

Retrieved current year from datepicker
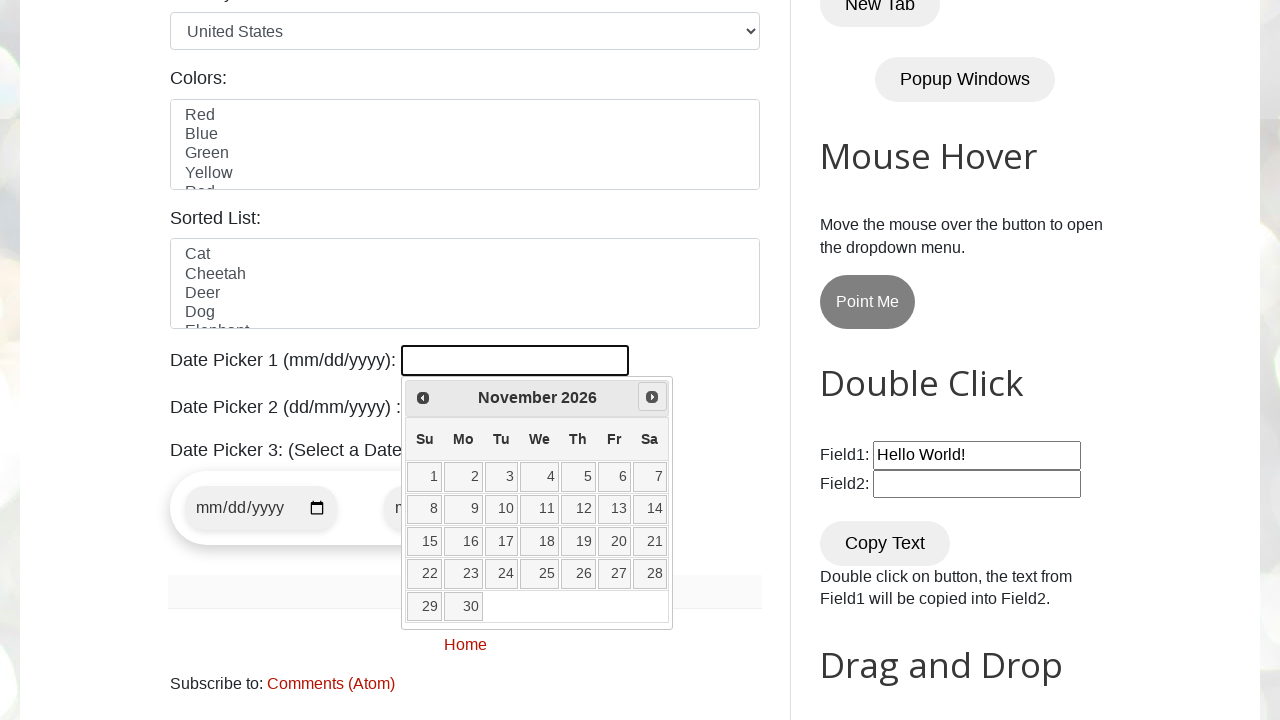

Clicked Next button to navigate forward (currently at November 2026) at (652, 397) on xpath=//span[text()='Next']
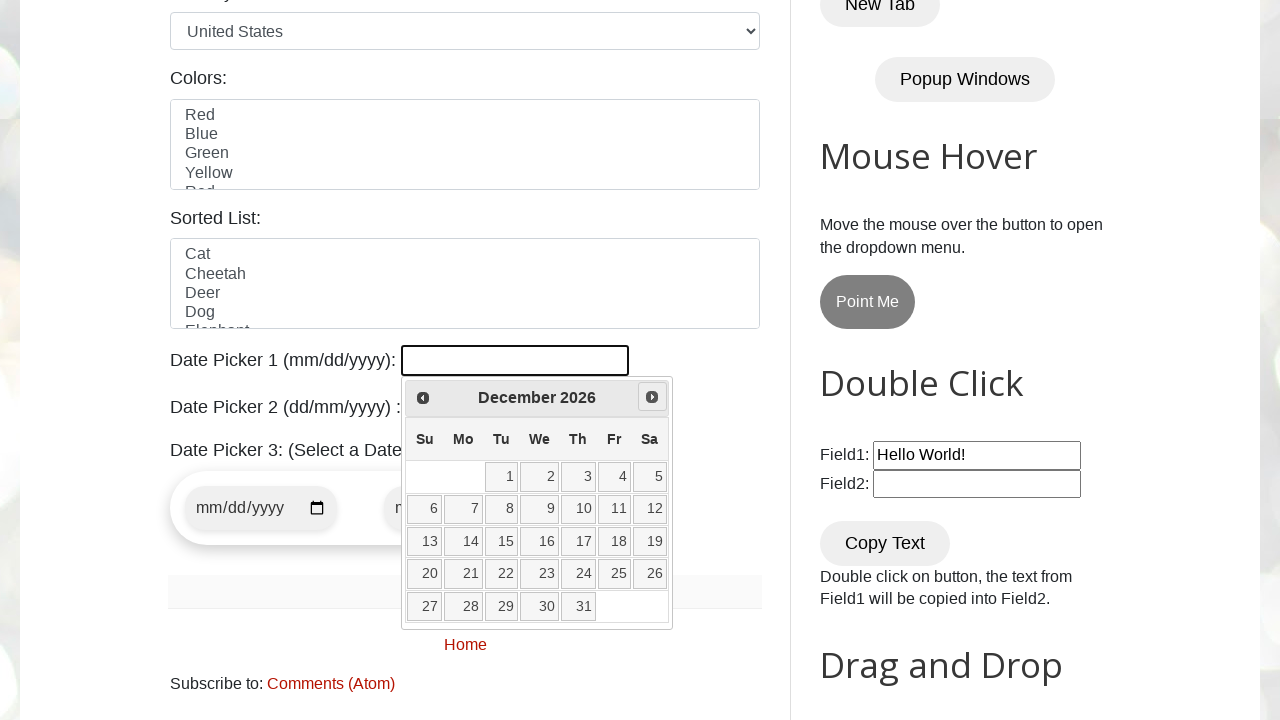

Retrieved current month from datepicker
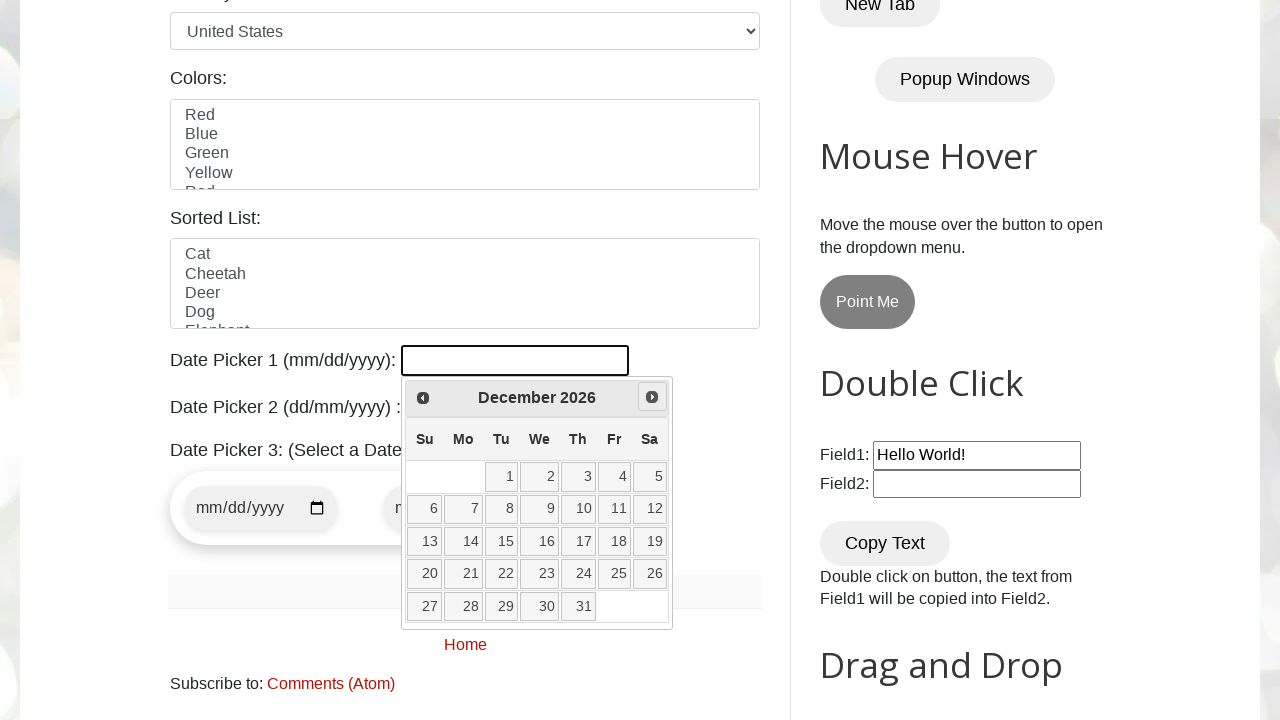

Retrieved current year from datepicker
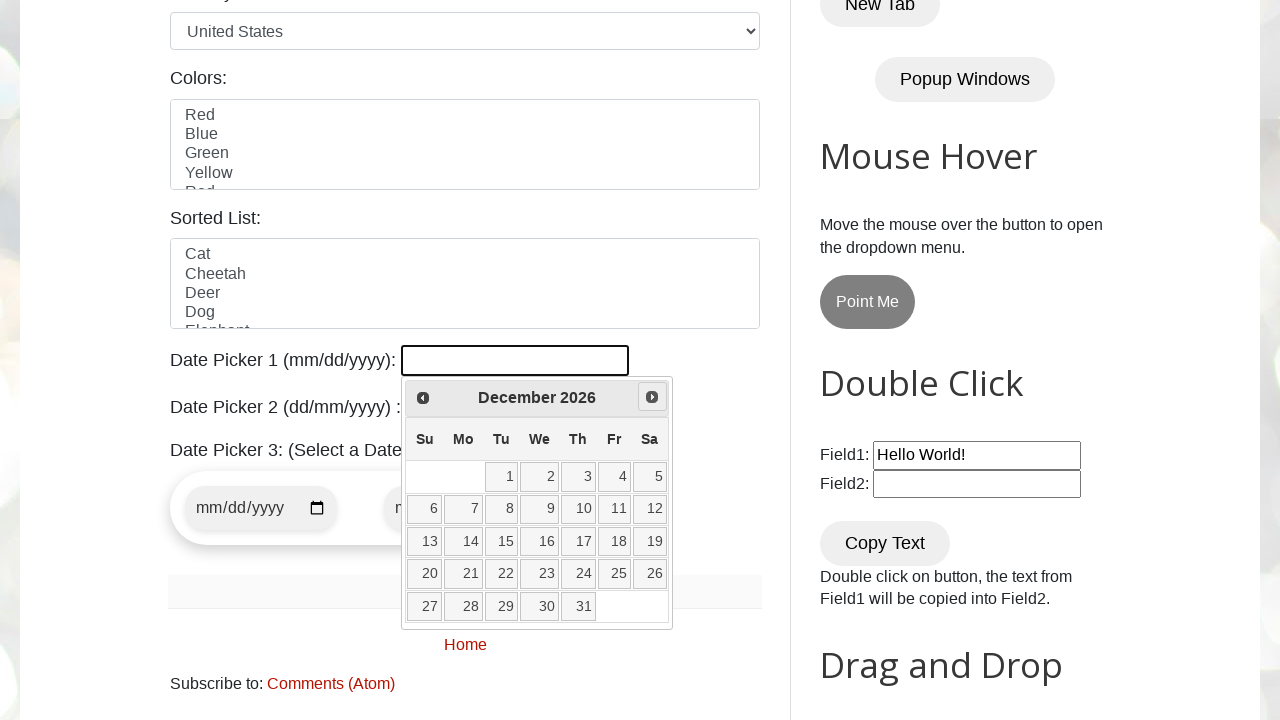

Clicked Next button to navigate forward (currently at December 2026) at (652, 397) on xpath=//span[text()='Next']
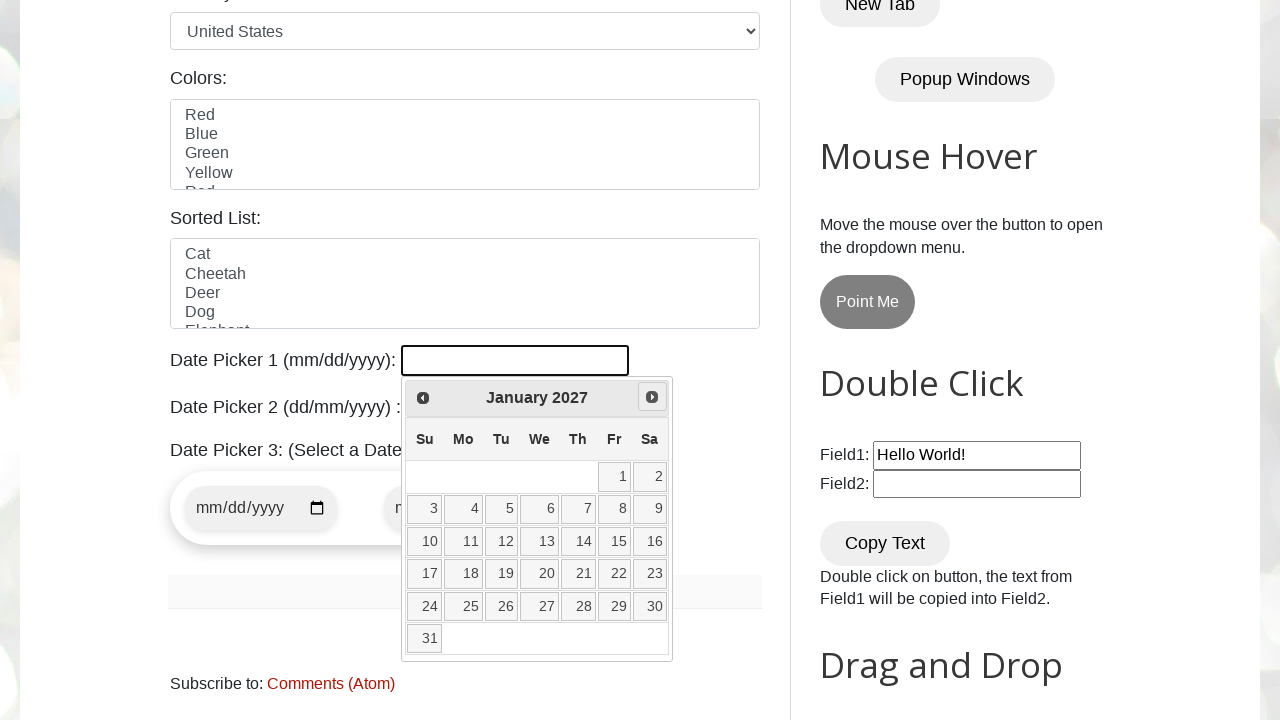

Retrieved current month from datepicker
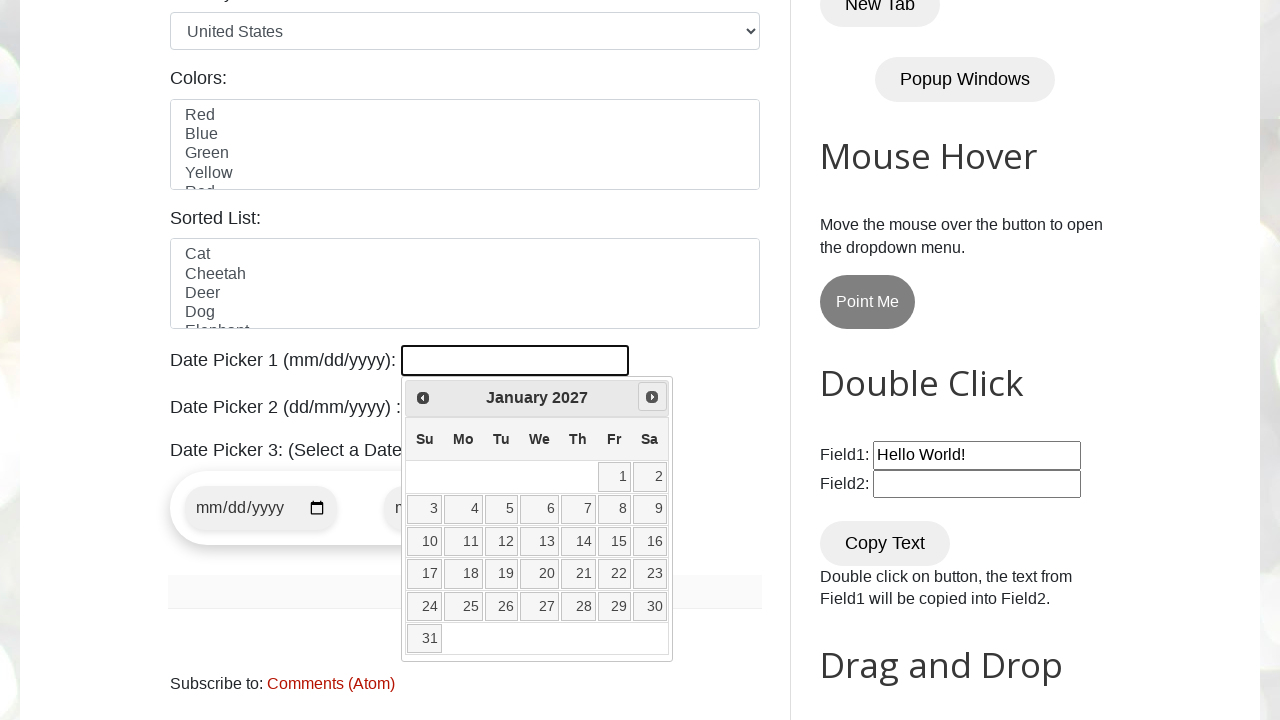

Retrieved current year from datepicker
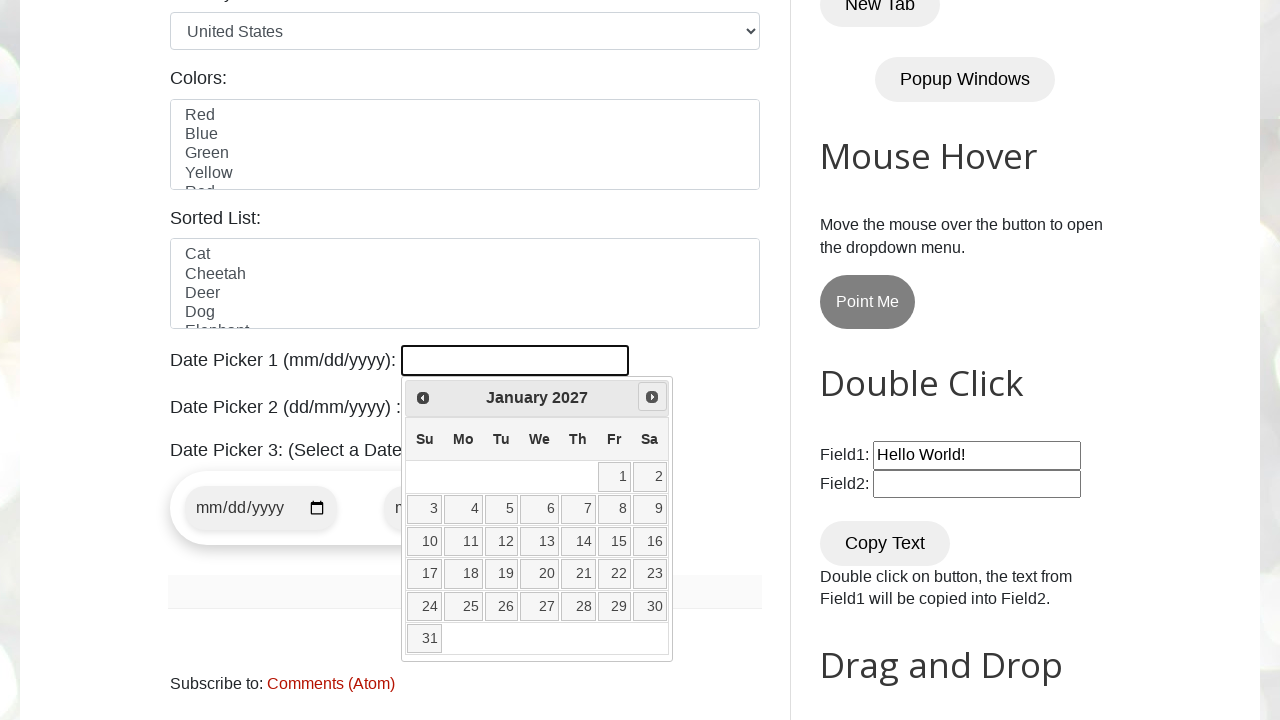

Clicked Next button to navigate forward (currently at January 2027) at (652, 397) on xpath=//span[text()='Next']
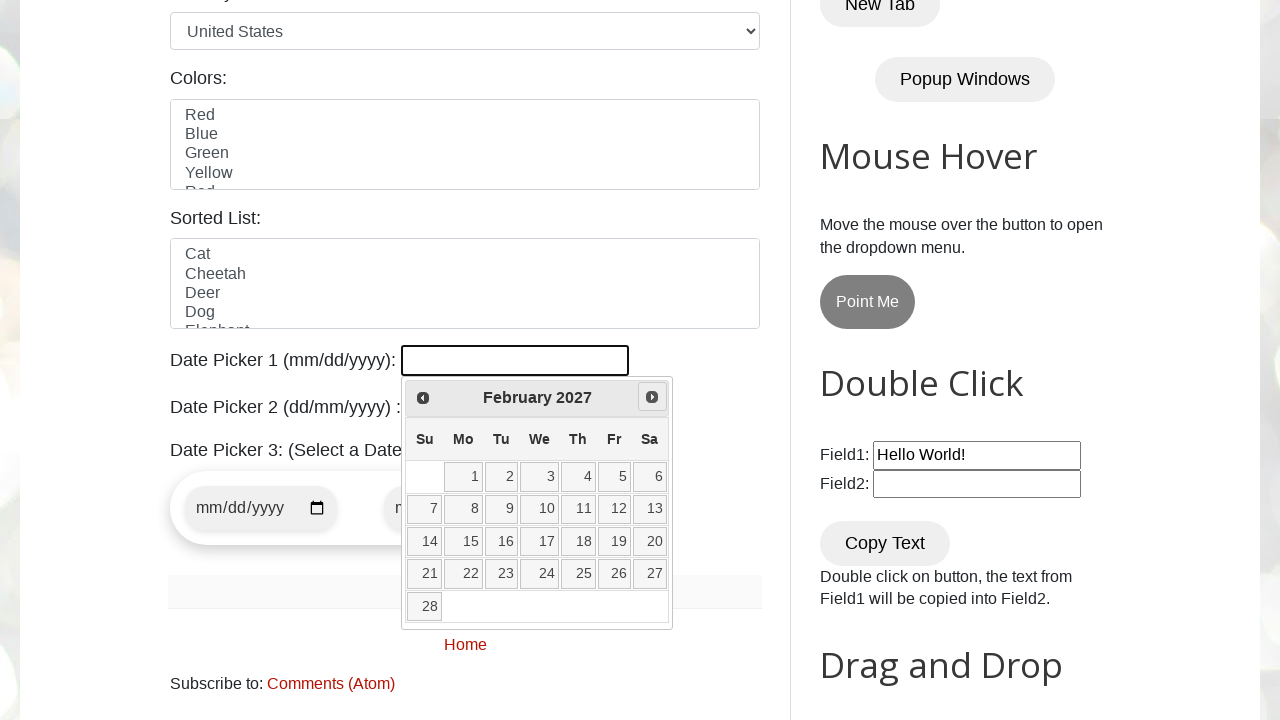

Retrieved current month from datepicker
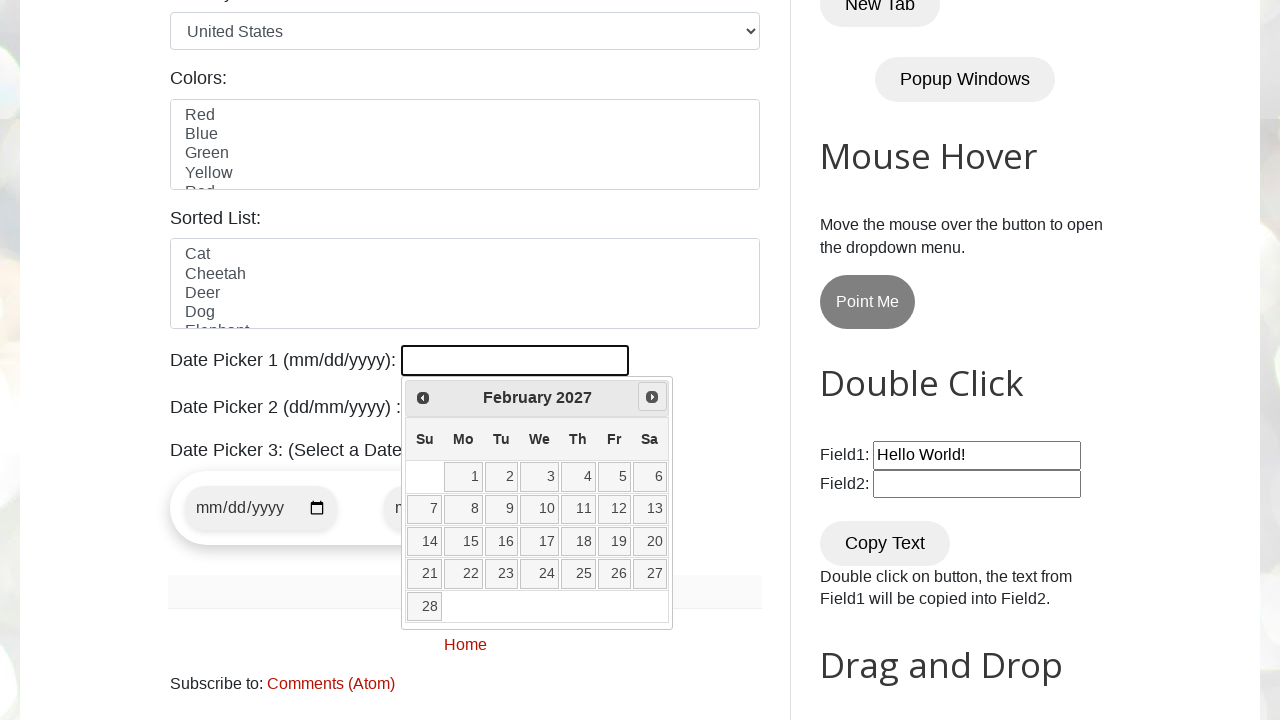

Retrieved current year from datepicker
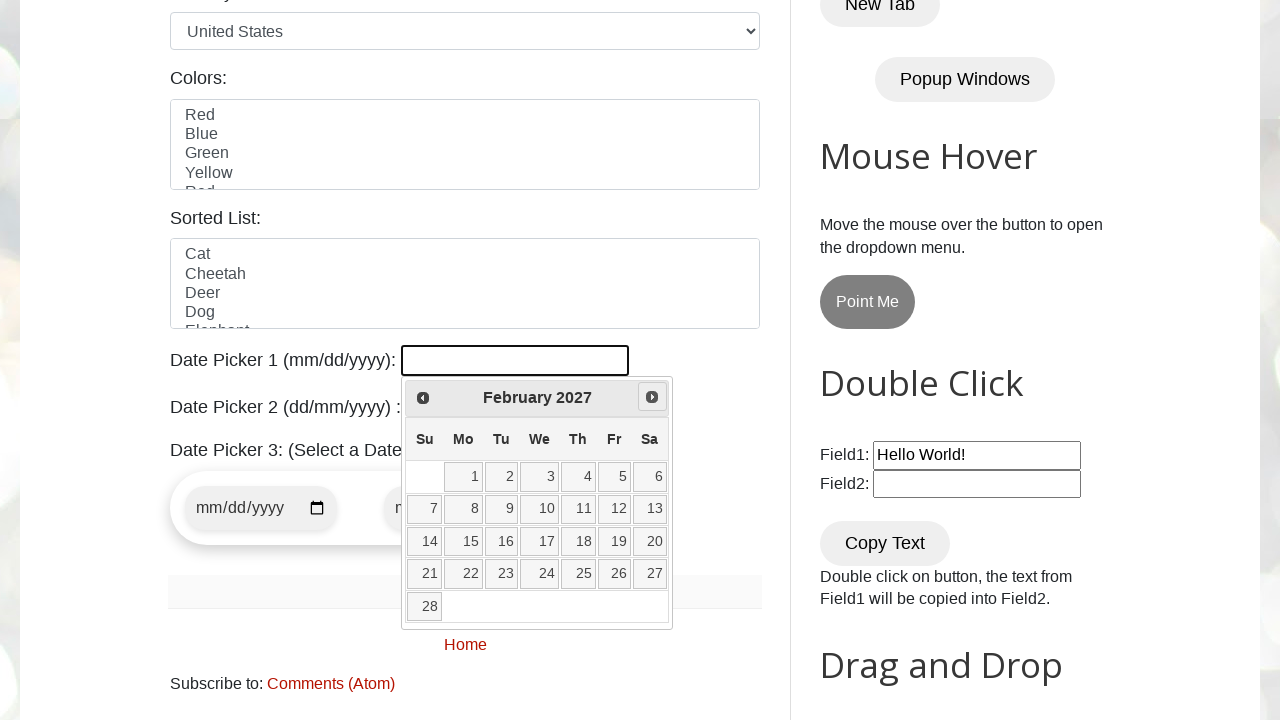

Clicked Next button to navigate forward (currently at February 2027) at (652, 397) on xpath=//span[text()='Next']
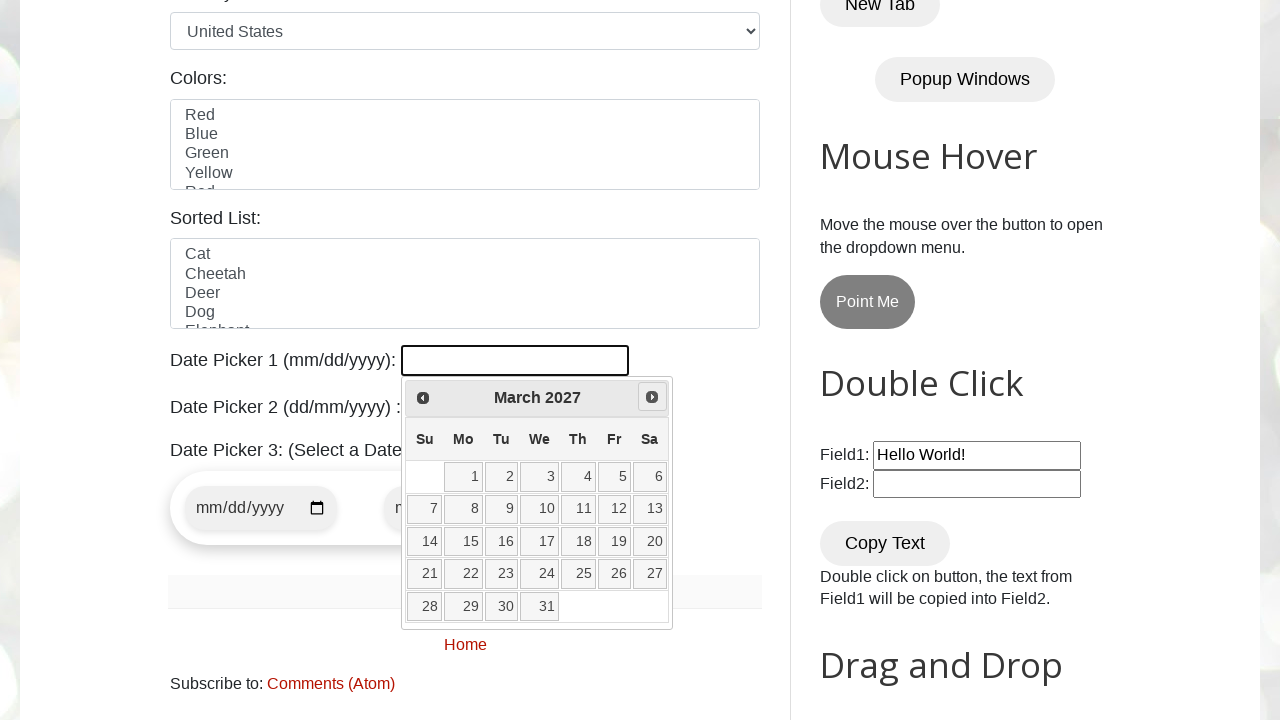

Retrieved current month from datepicker
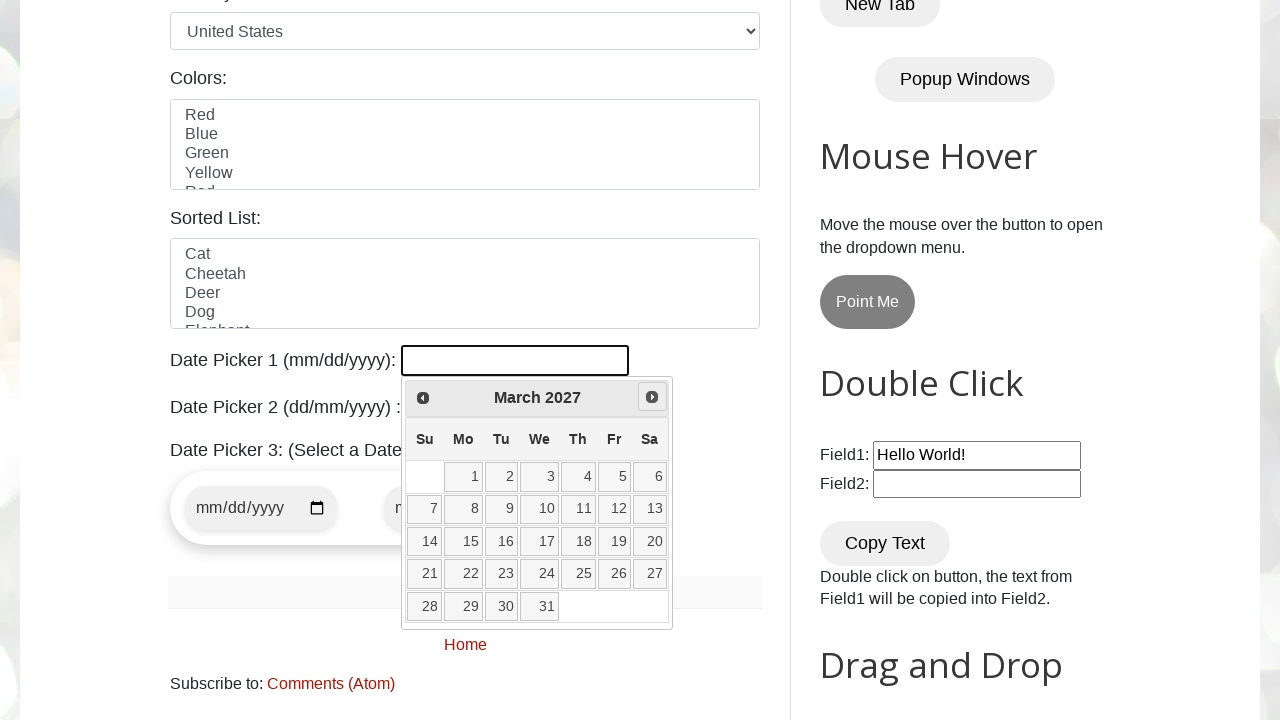

Retrieved current year from datepicker
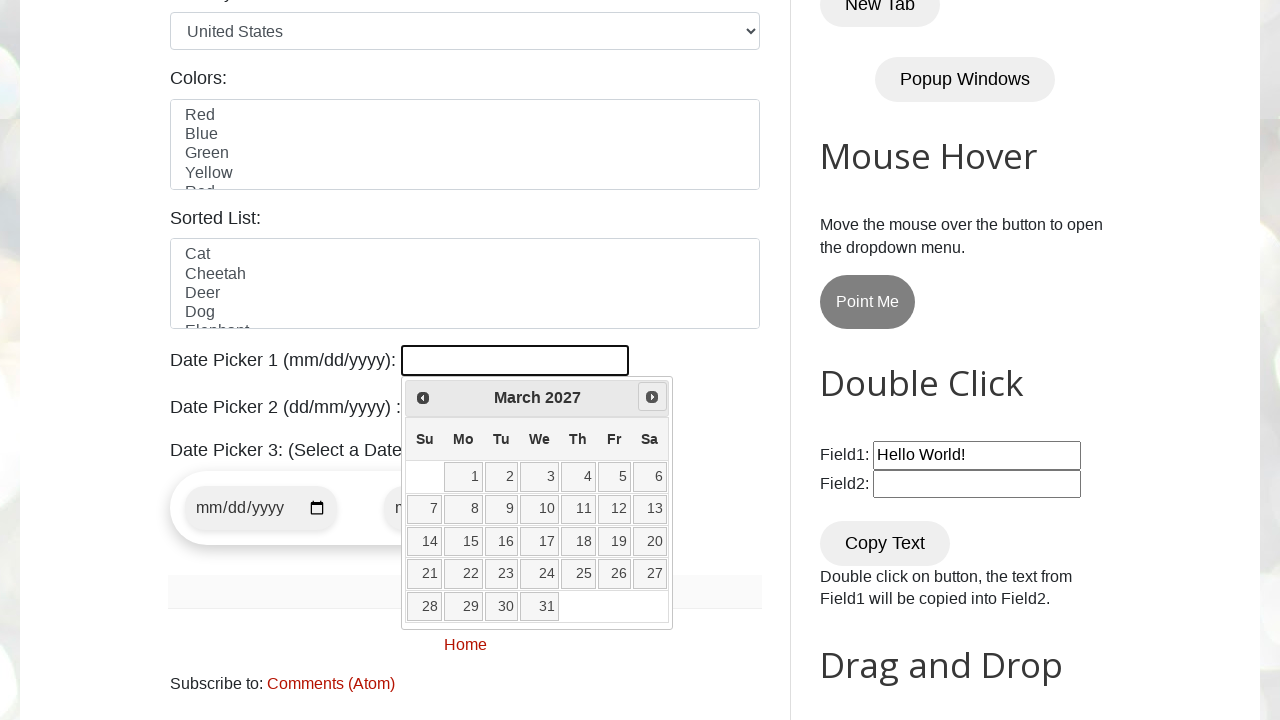

Clicked Next button to navigate forward (currently at March 2027) at (652, 397) on xpath=//span[text()='Next']
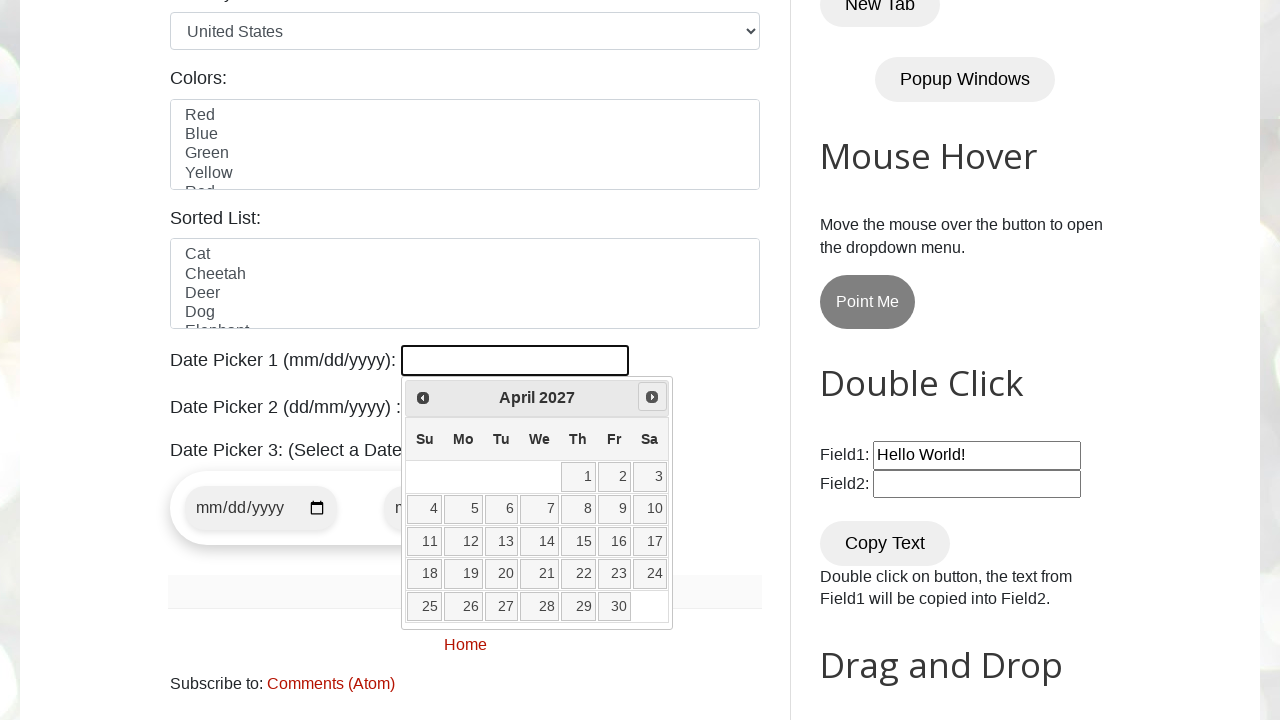

Retrieved current month from datepicker
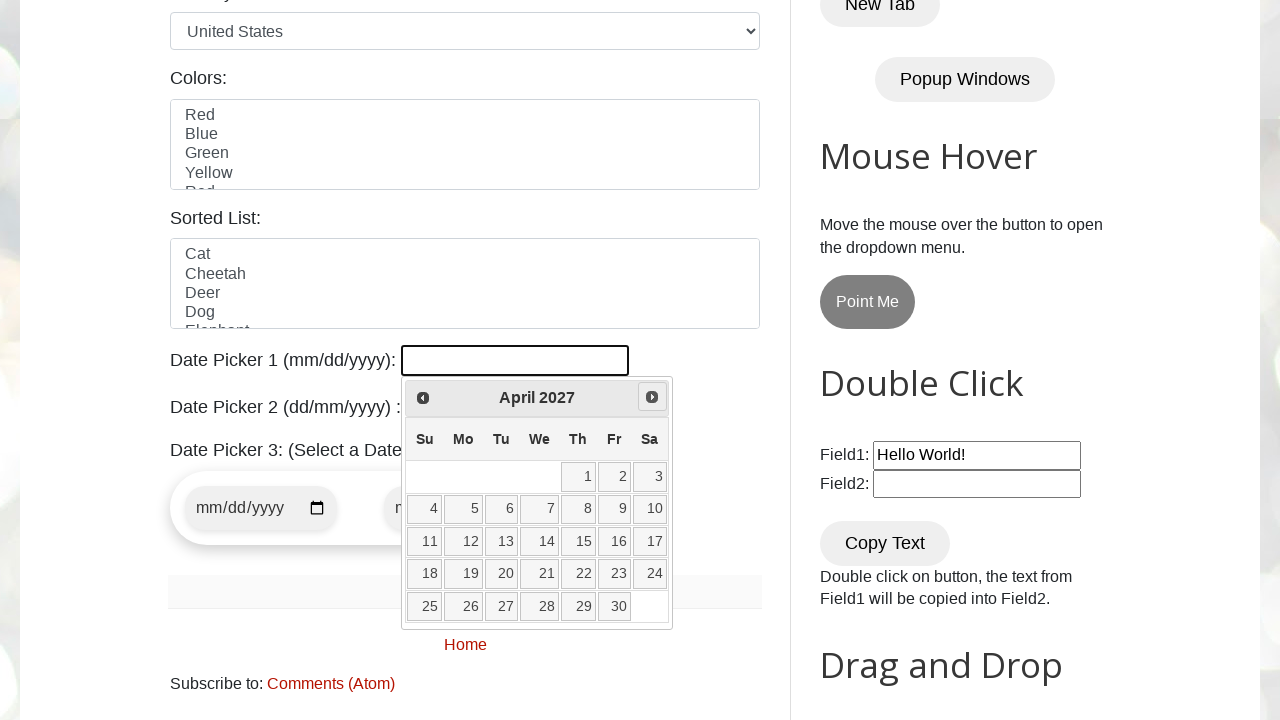

Retrieved current year from datepicker
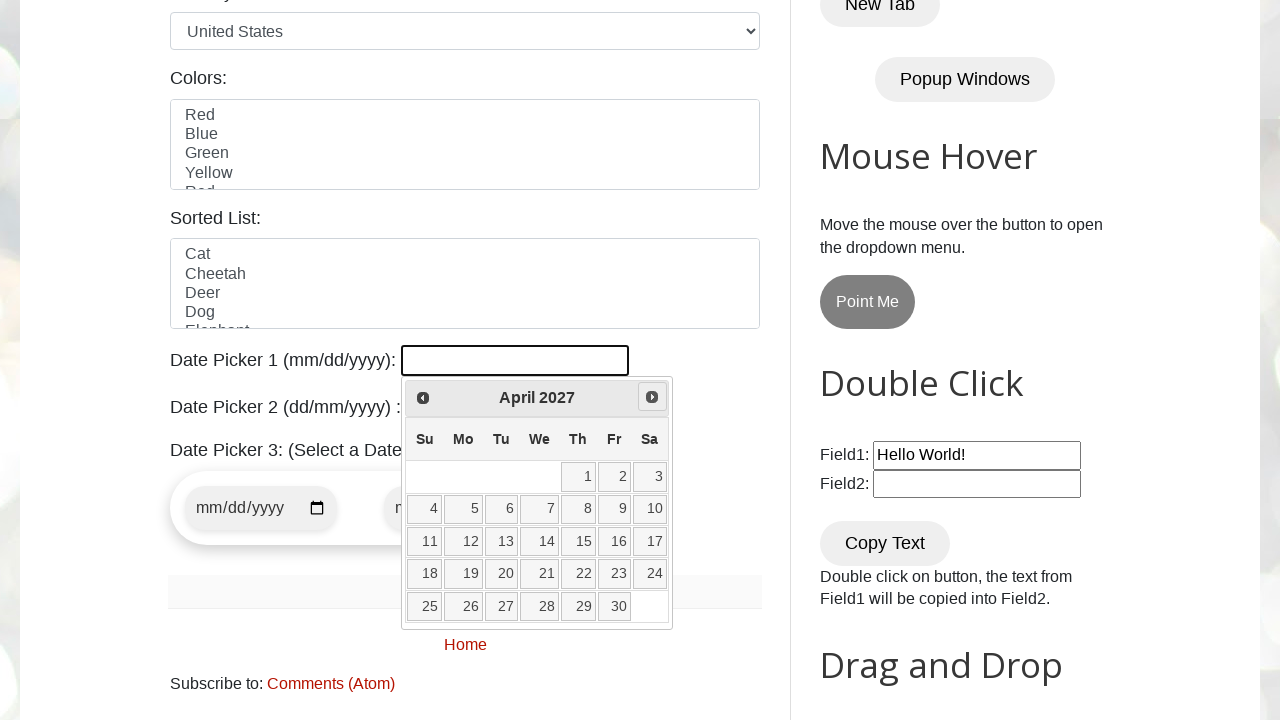

Clicked Next button to navigate forward (currently at April 2027) at (652, 397) on xpath=//span[text()='Next']
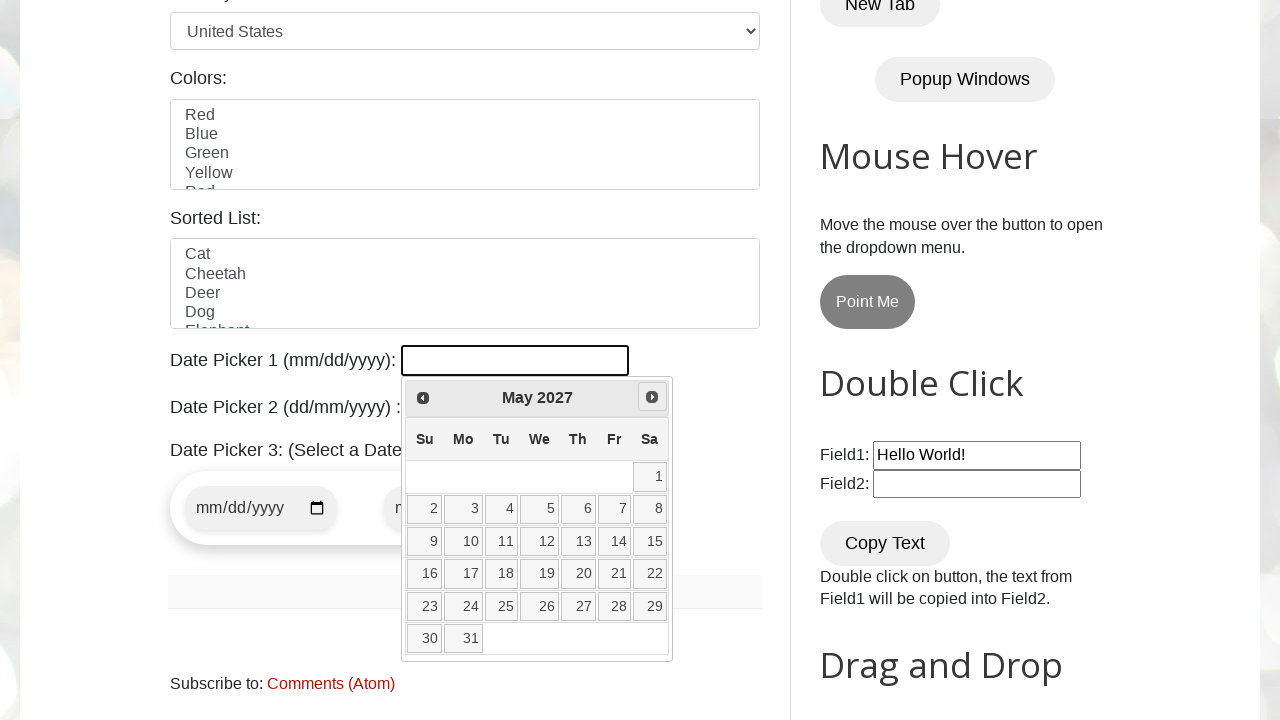

Retrieved current month from datepicker
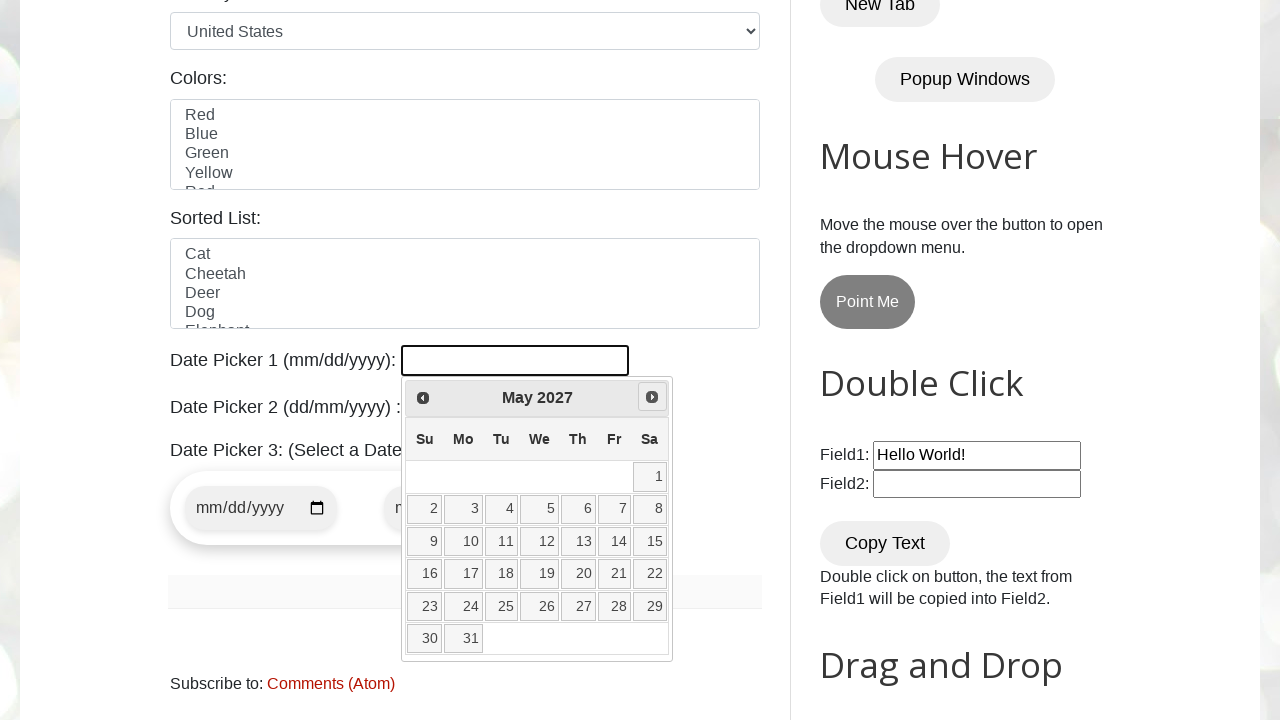

Retrieved current year from datepicker
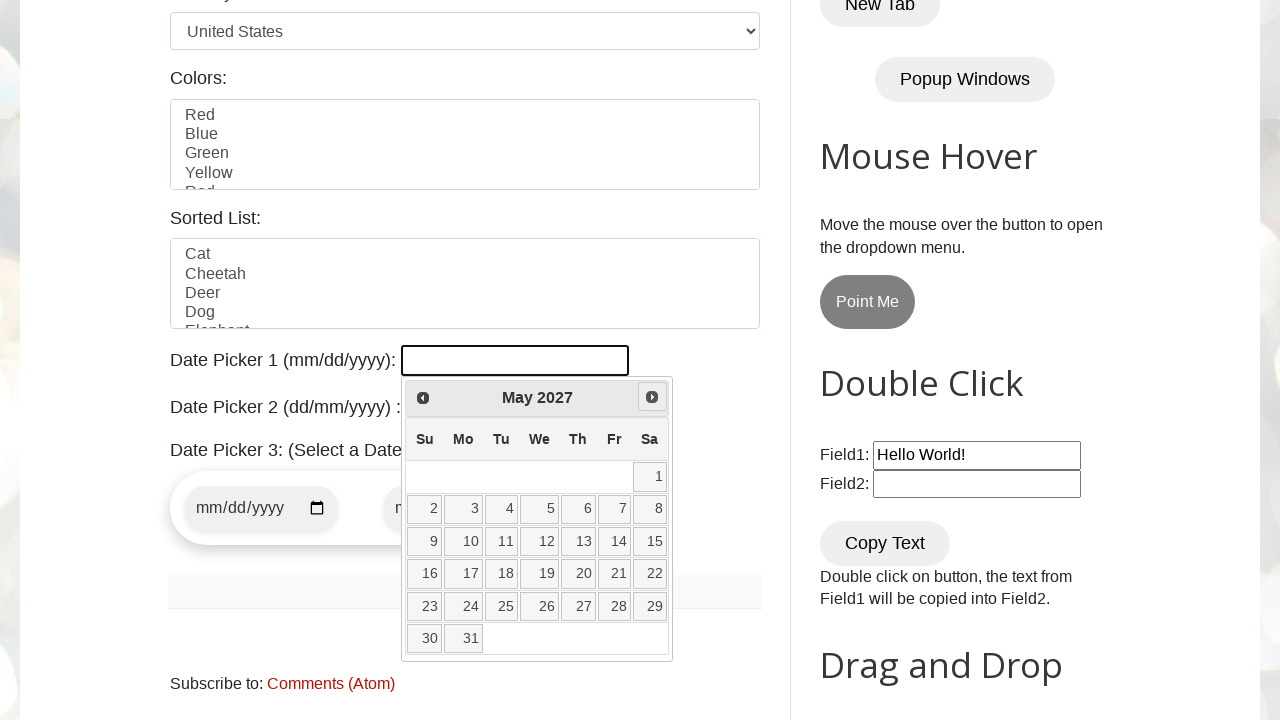

Clicked Next button to navigate forward (currently at May 2027) at (652, 397) on xpath=//span[text()='Next']
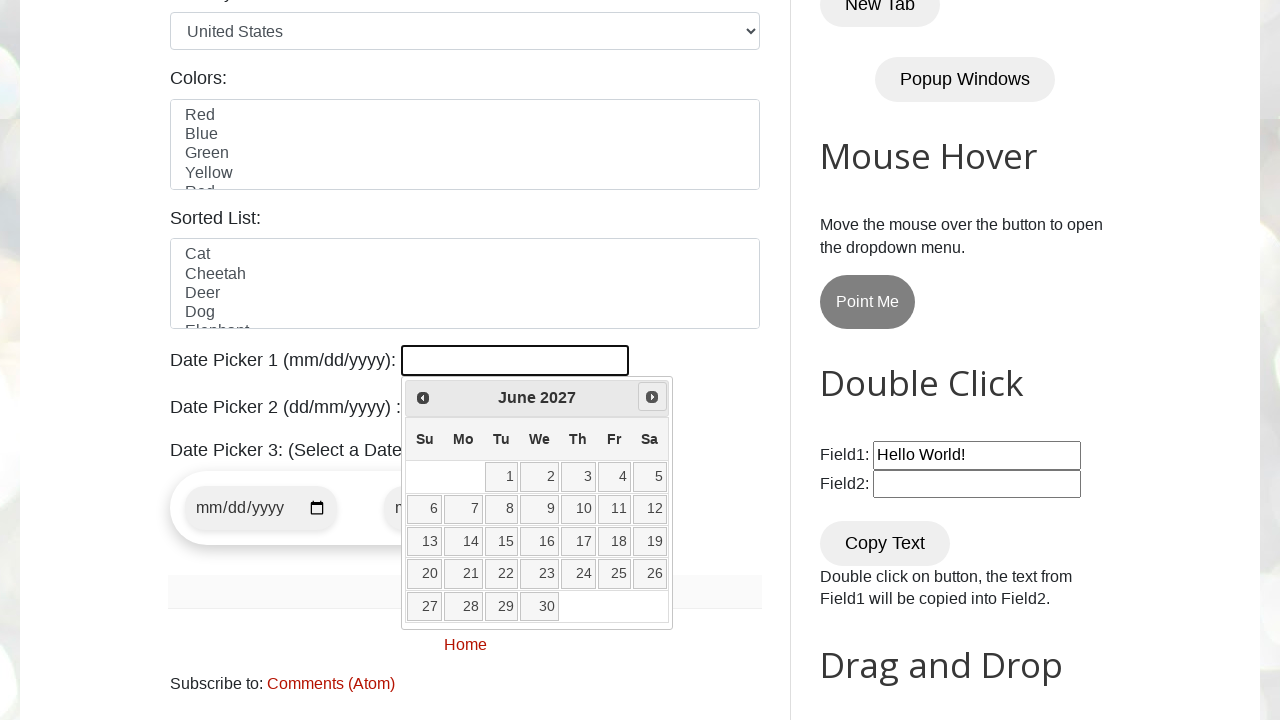

Retrieved current month from datepicker
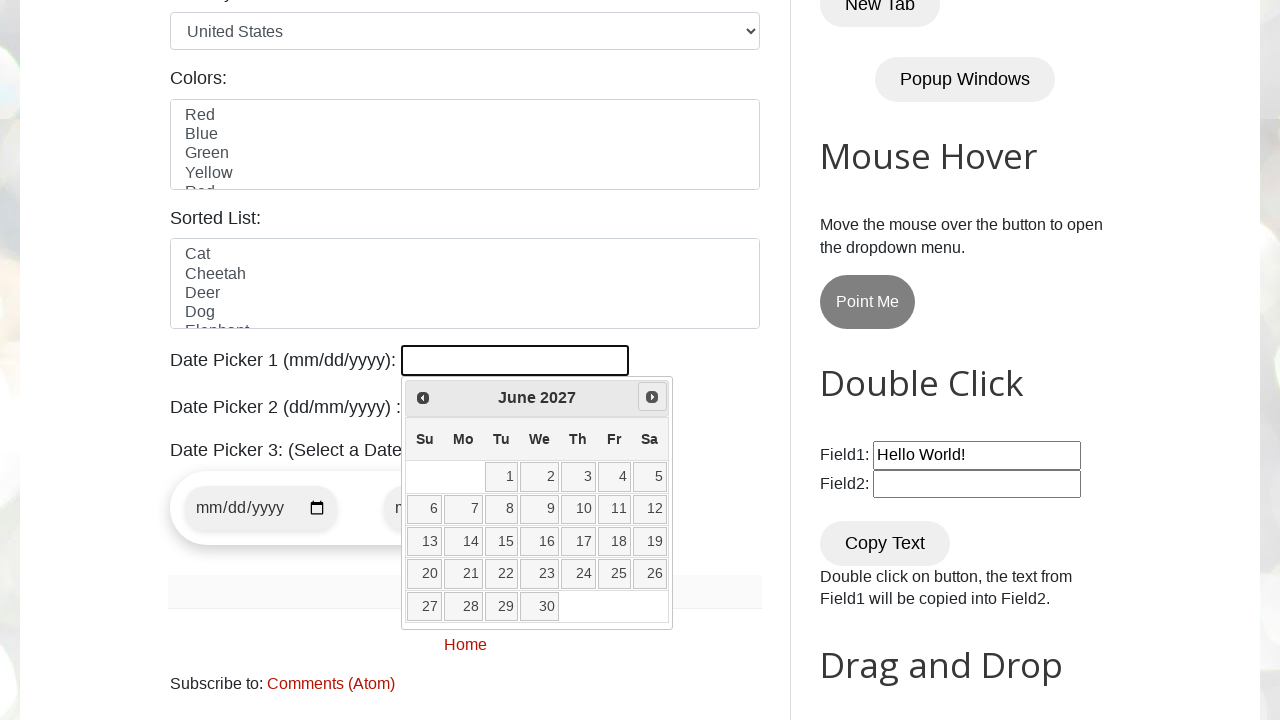

Retrieved current year from datepicker
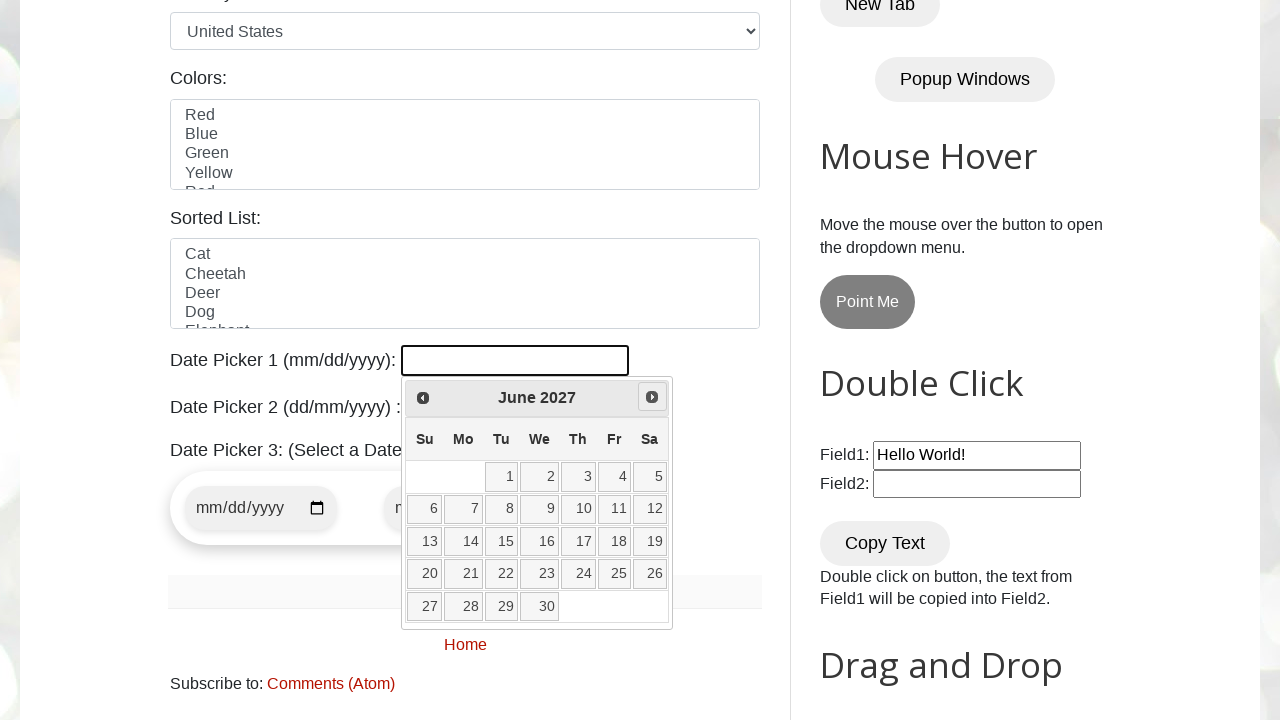

Clicked Next button to navigate forward (currently at June 2027) at (652, 397) on xpath=//span[text()='Next']
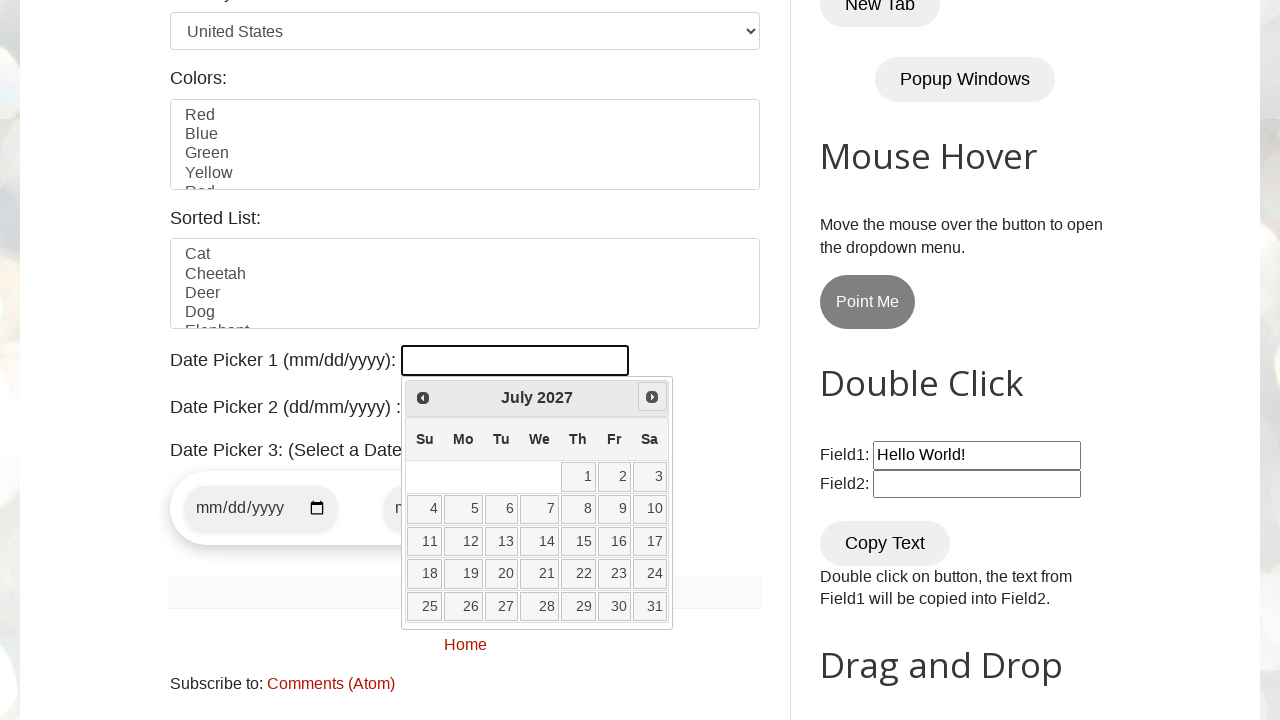

Retrieved current month from datepicker
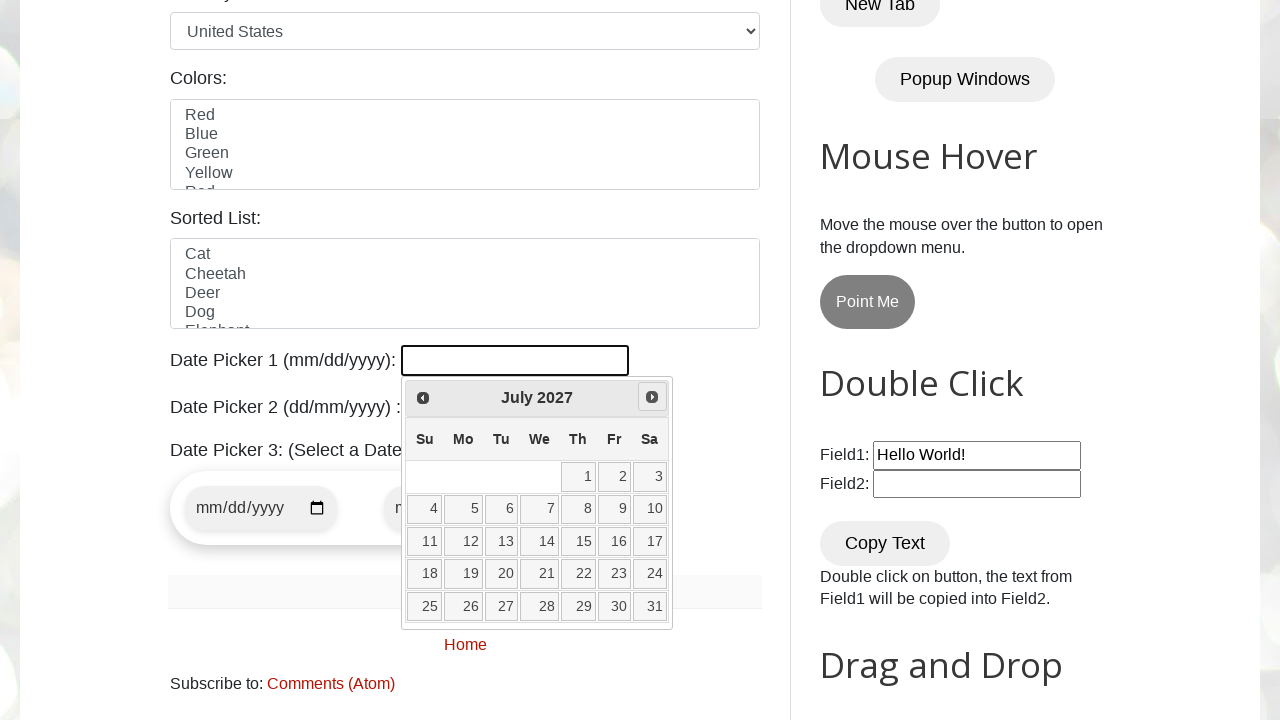

Retrieved current year from datepicker
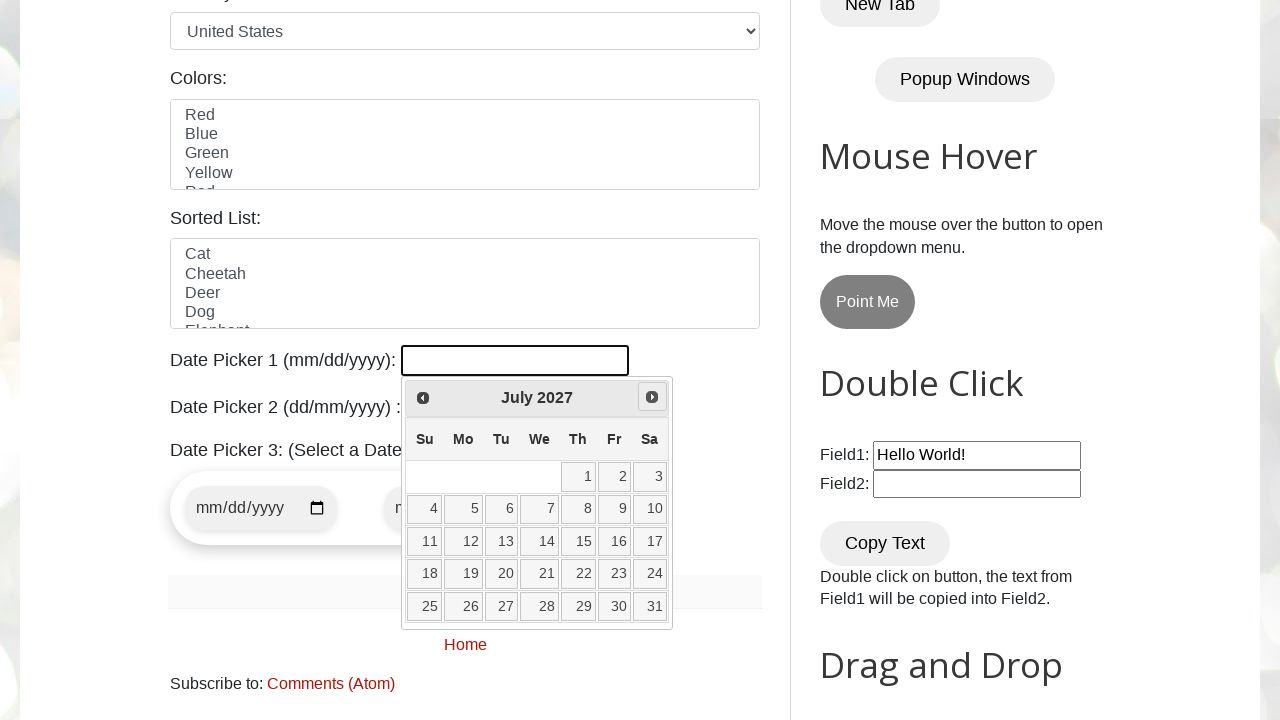

Clicked Next button to navigate forward (currently at July 2027) at (652, 397) on xpath=//span[text()='Next']
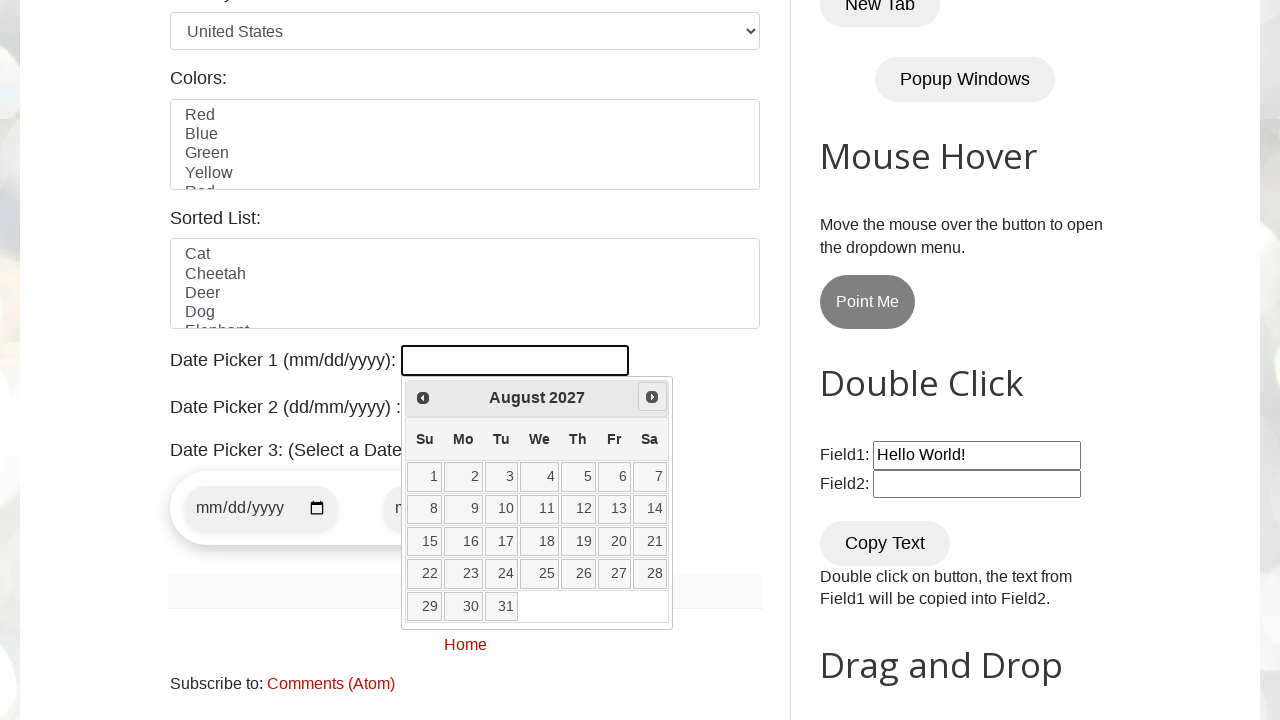

Retrieved current month from datepicker
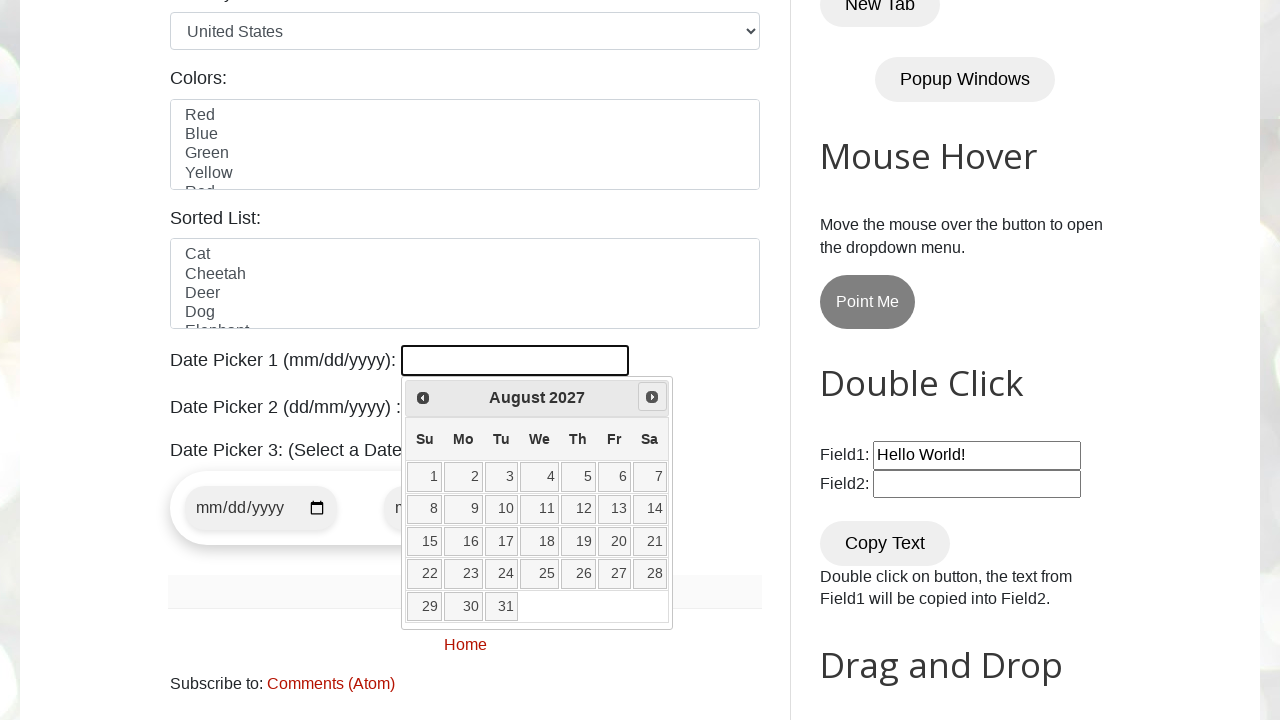

Retrieved current year from datepicker
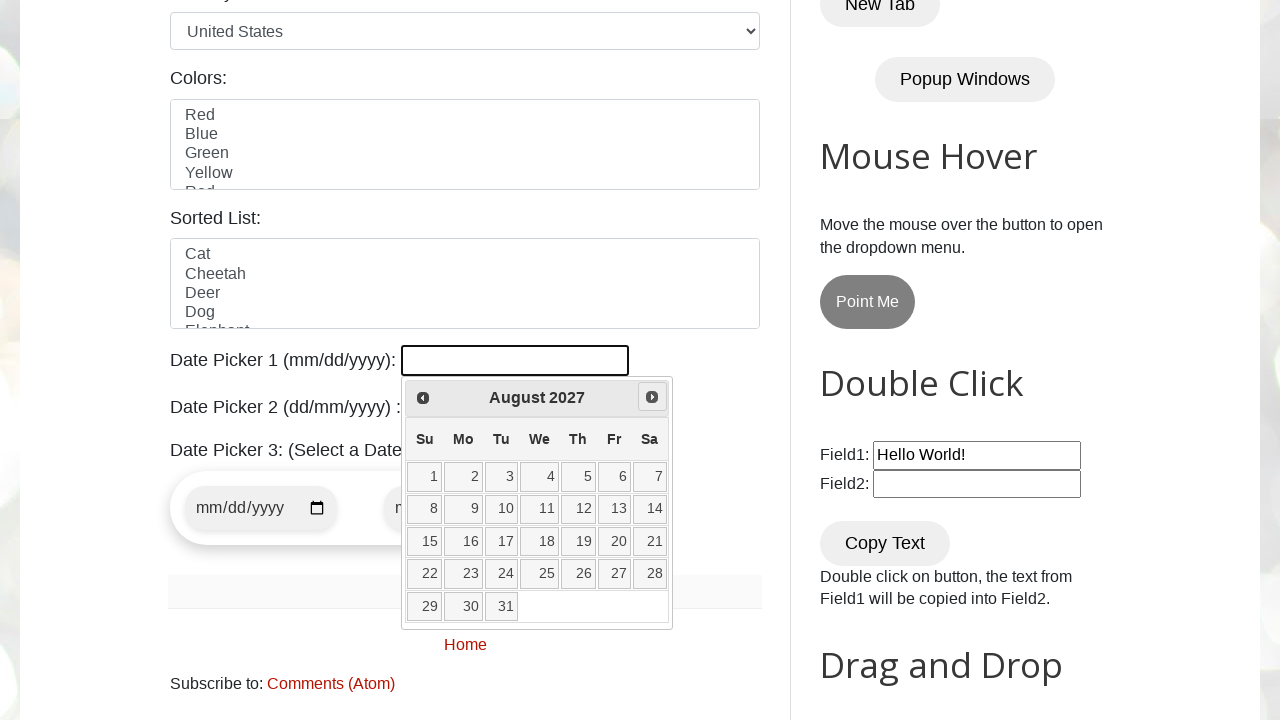

Clicked Next button to navigate forward (currently at August 2027) at (652, 397) on xpath=//span[text()='Next']
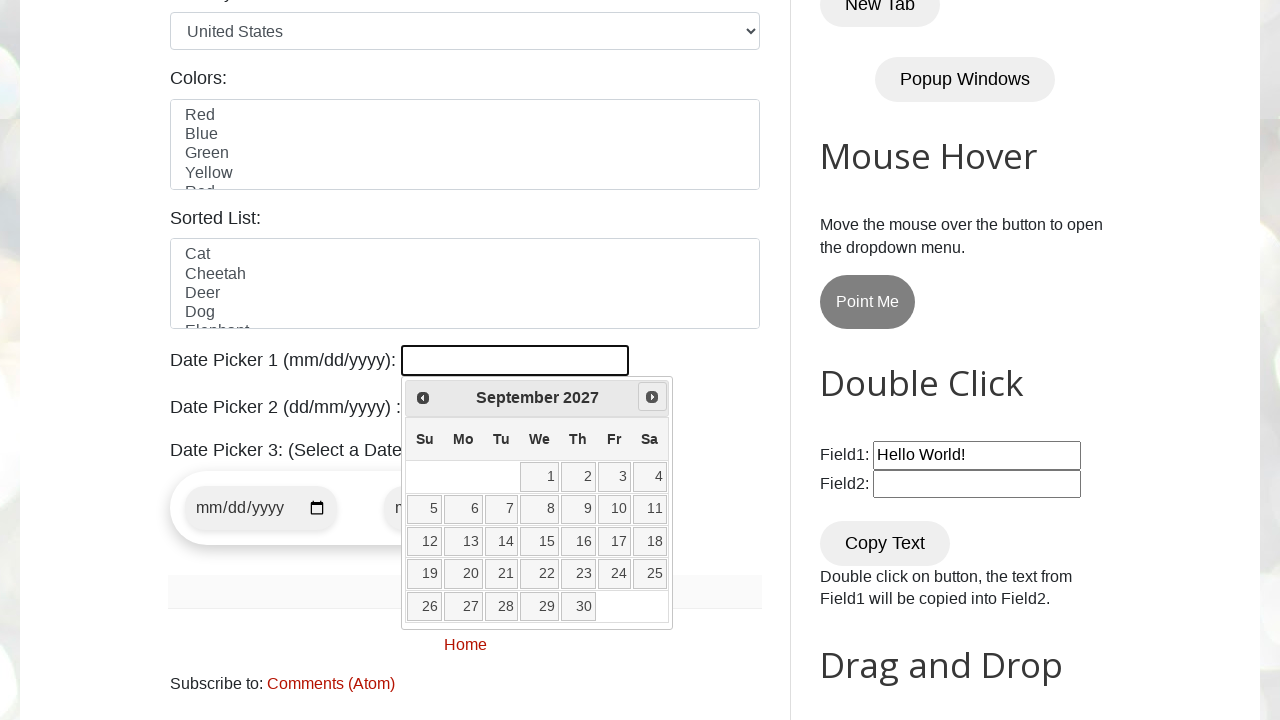

Retrieved current month from datepicker
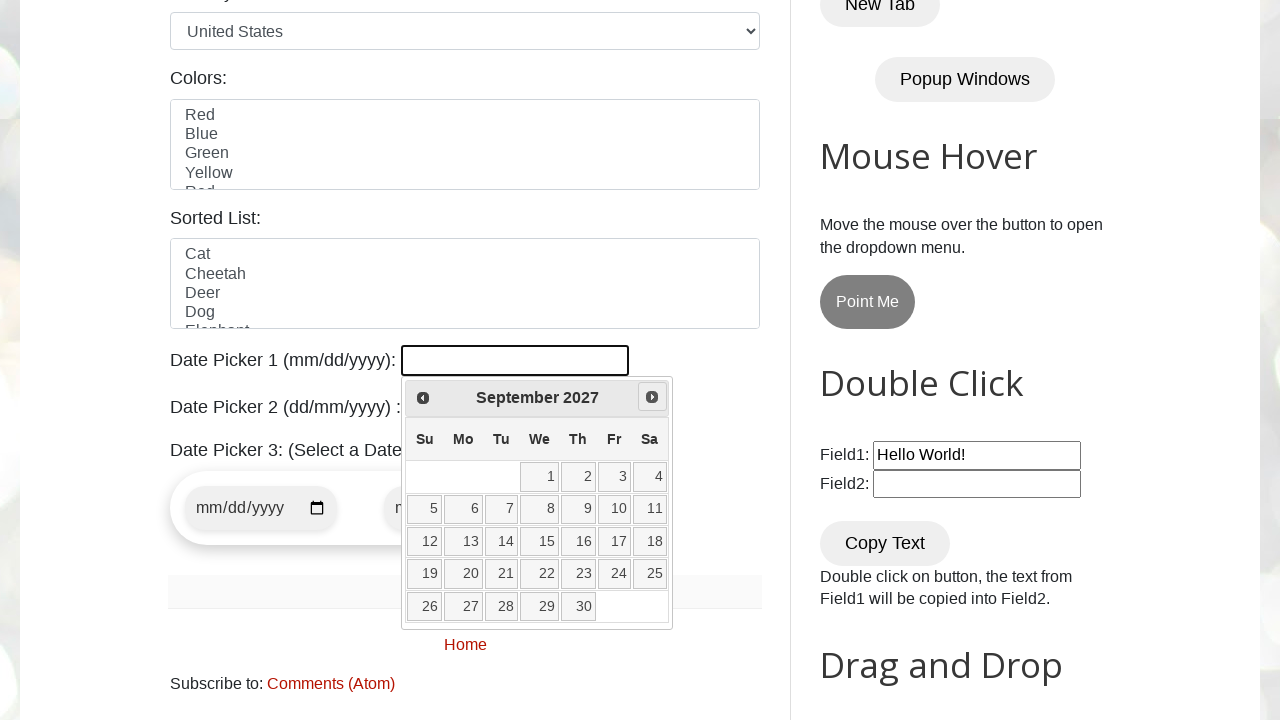

Retrieved current year from datepicker
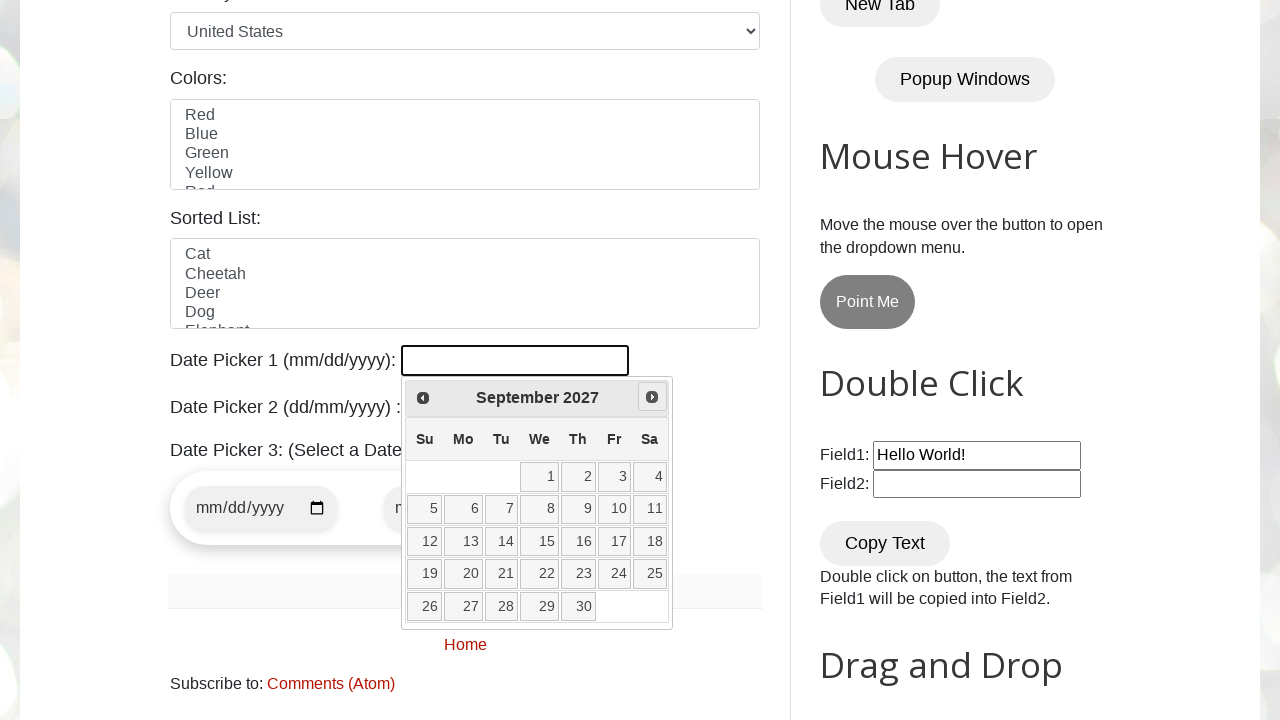

Clicked Next button to navigate forward (currently at September 2027) at (652, 397) on xpath=//span[text()='Next']
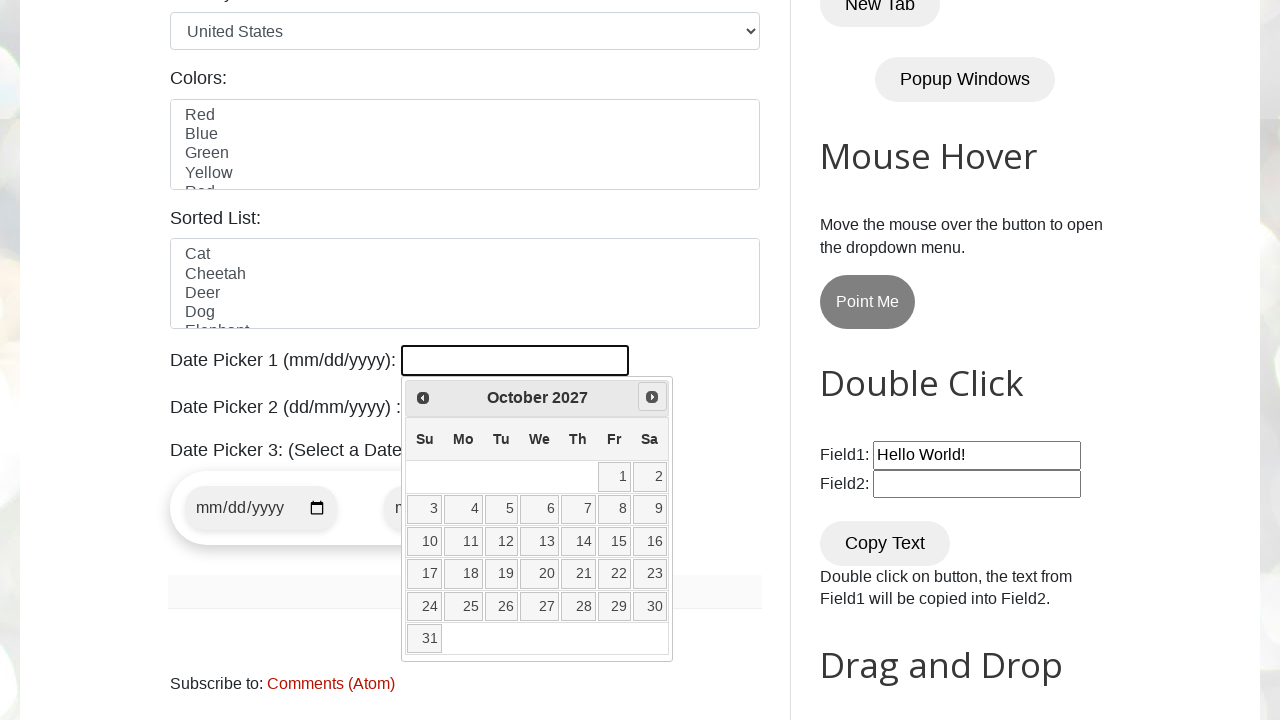

Retrieved current month from datepicker
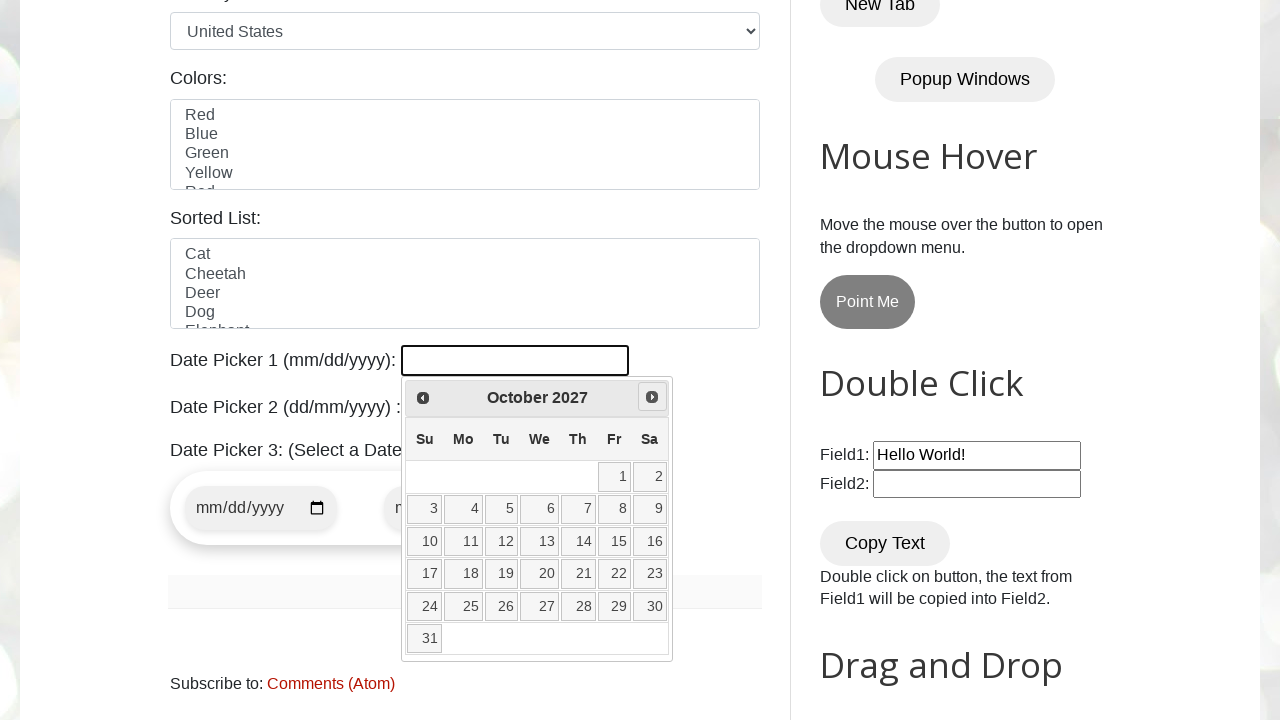

Retrieved current year from datepicker
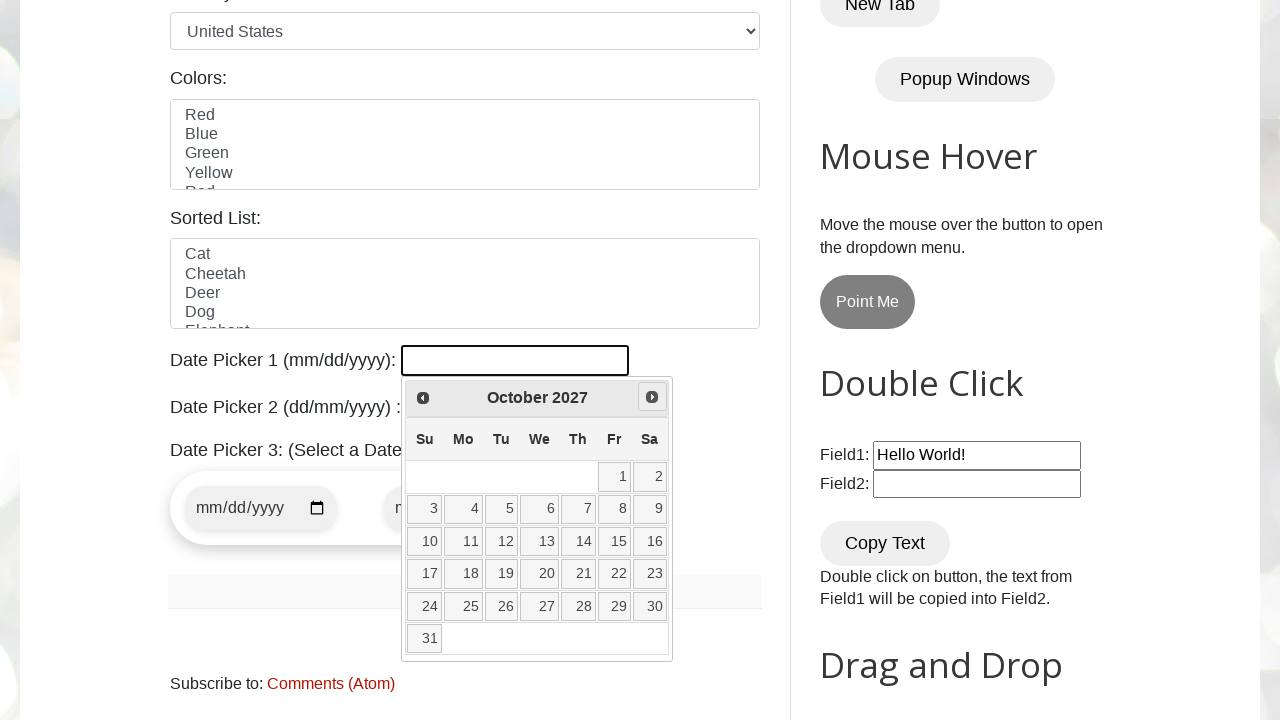

Clicked Next button to navigate forward (currently at October 2027) at (652, 397) on xpath=//span[text()='Next']
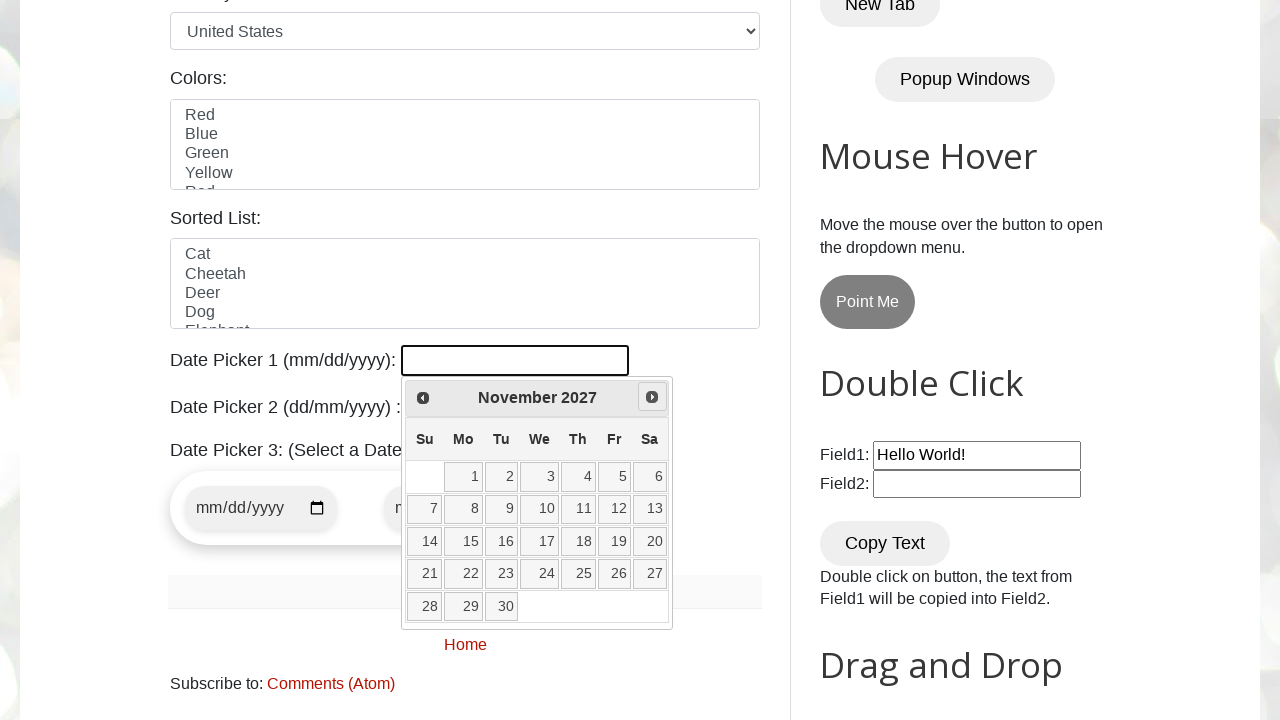

Retrieved current month from datepicker
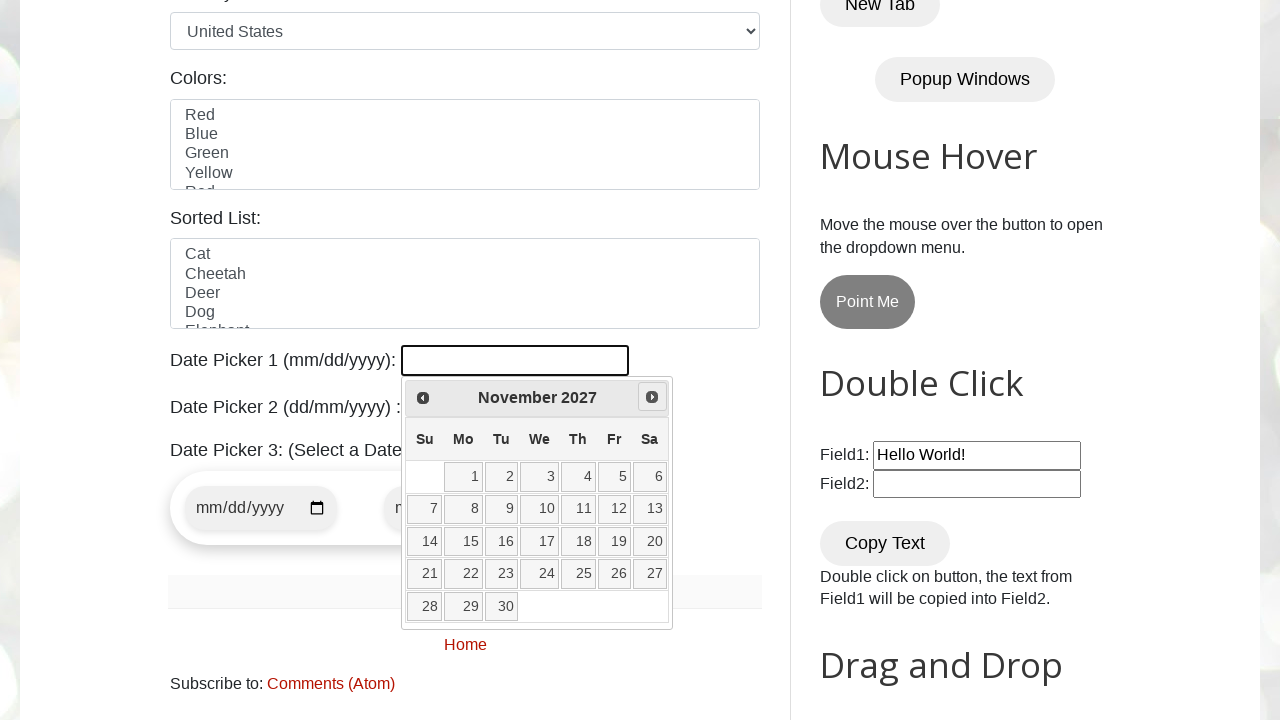

Retrieved current year from datepicker
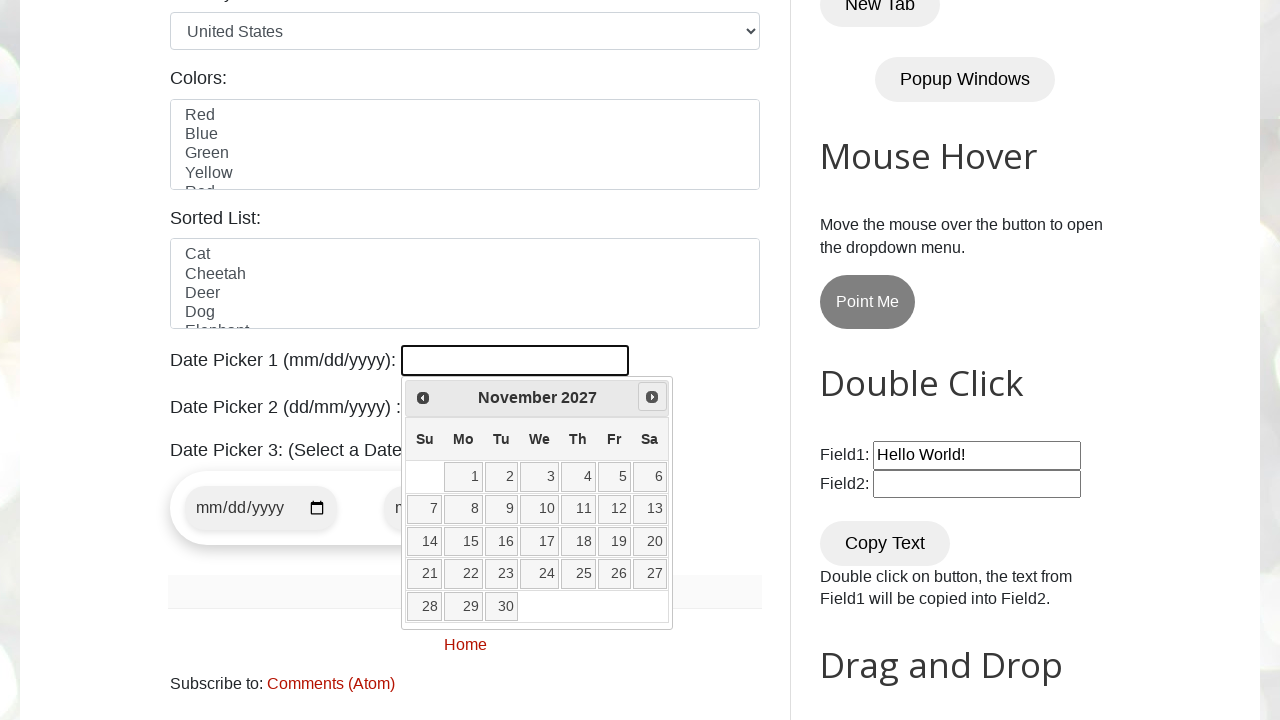

Clicked Next button to navigate forward (currently at November 2027) at (652, 397) on xpath=//span[text()='Next']
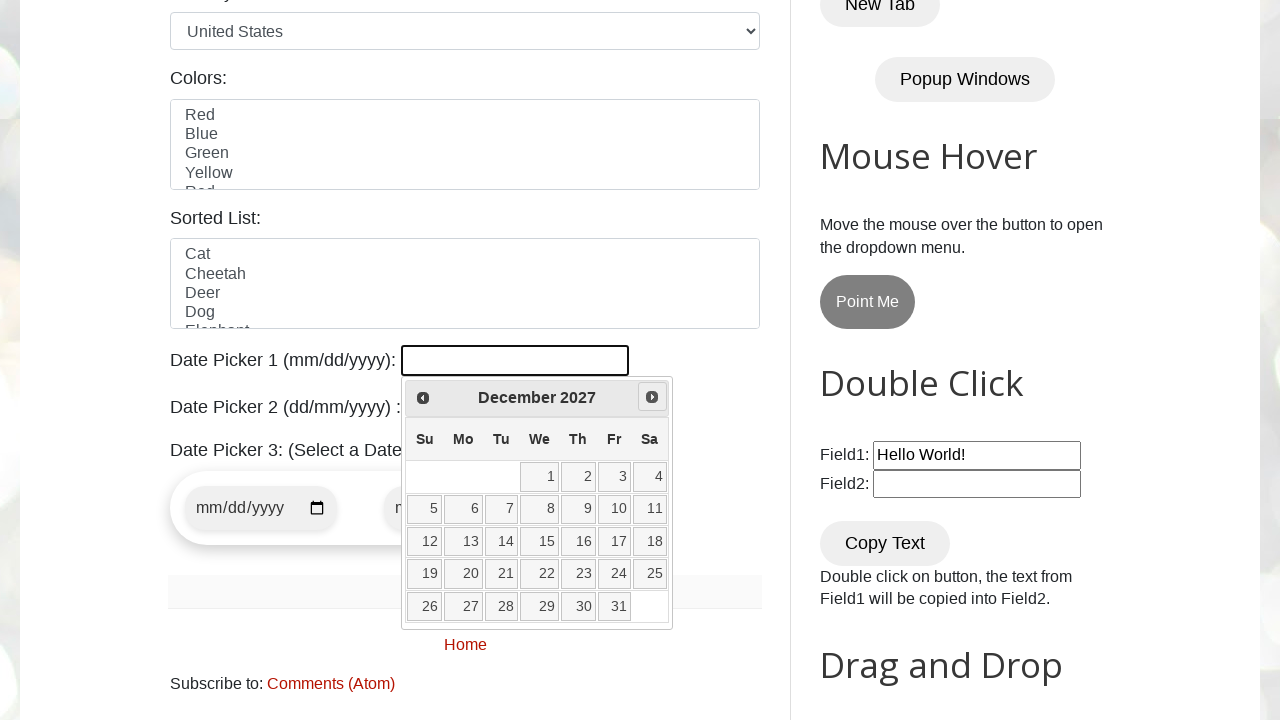

Retrieved current month from datepicker
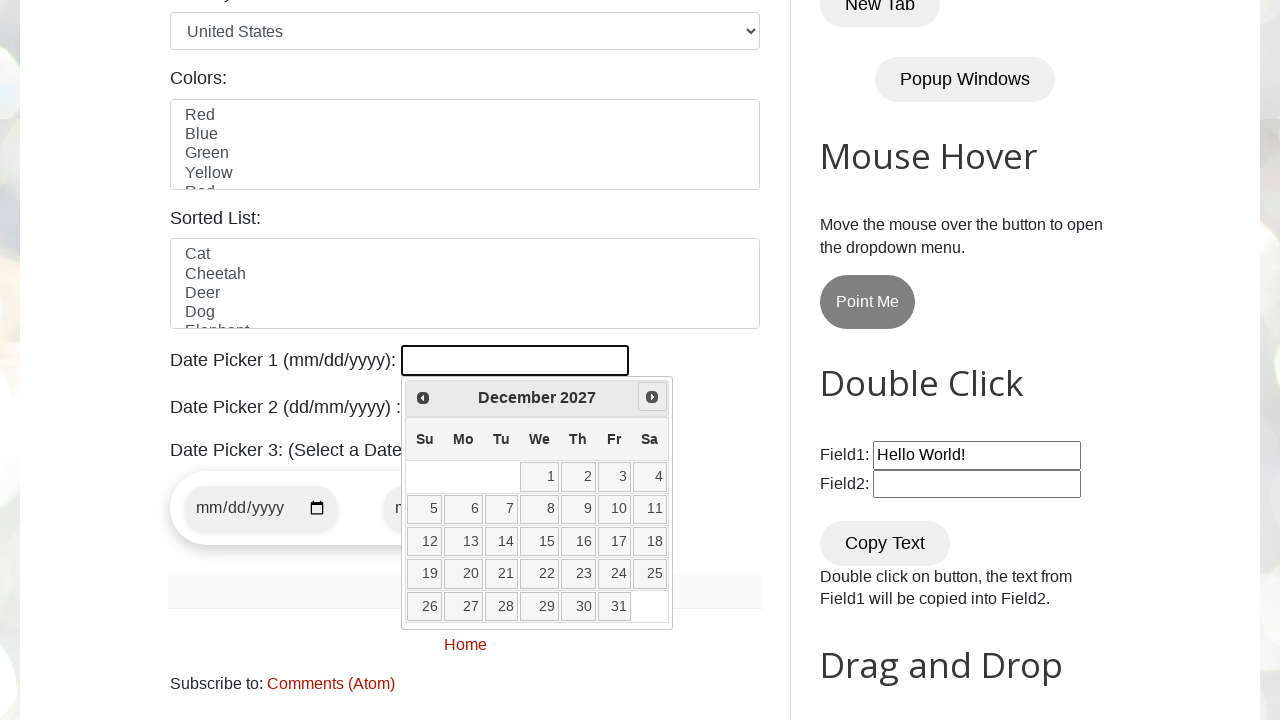

Retrieved current year from datepicker
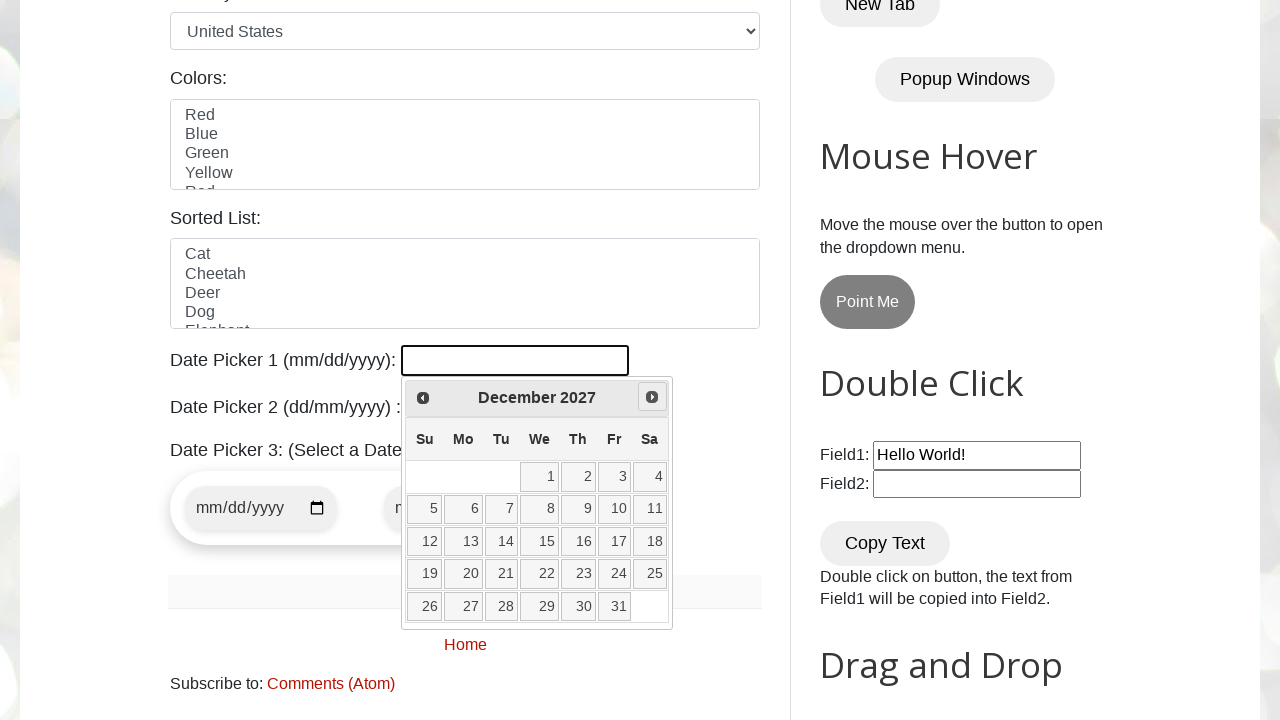

Reached target date: December 2027
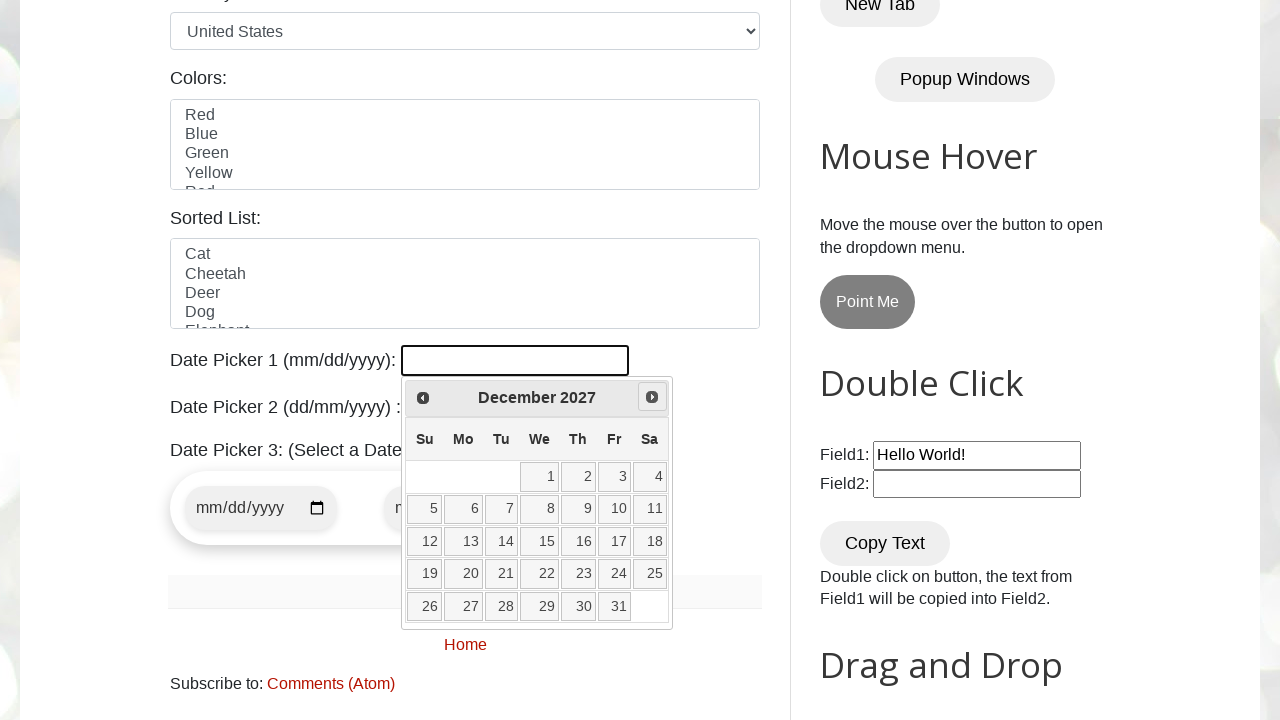

Clicked on day 25 to select the date at (650, 574) on //a[text()='25']
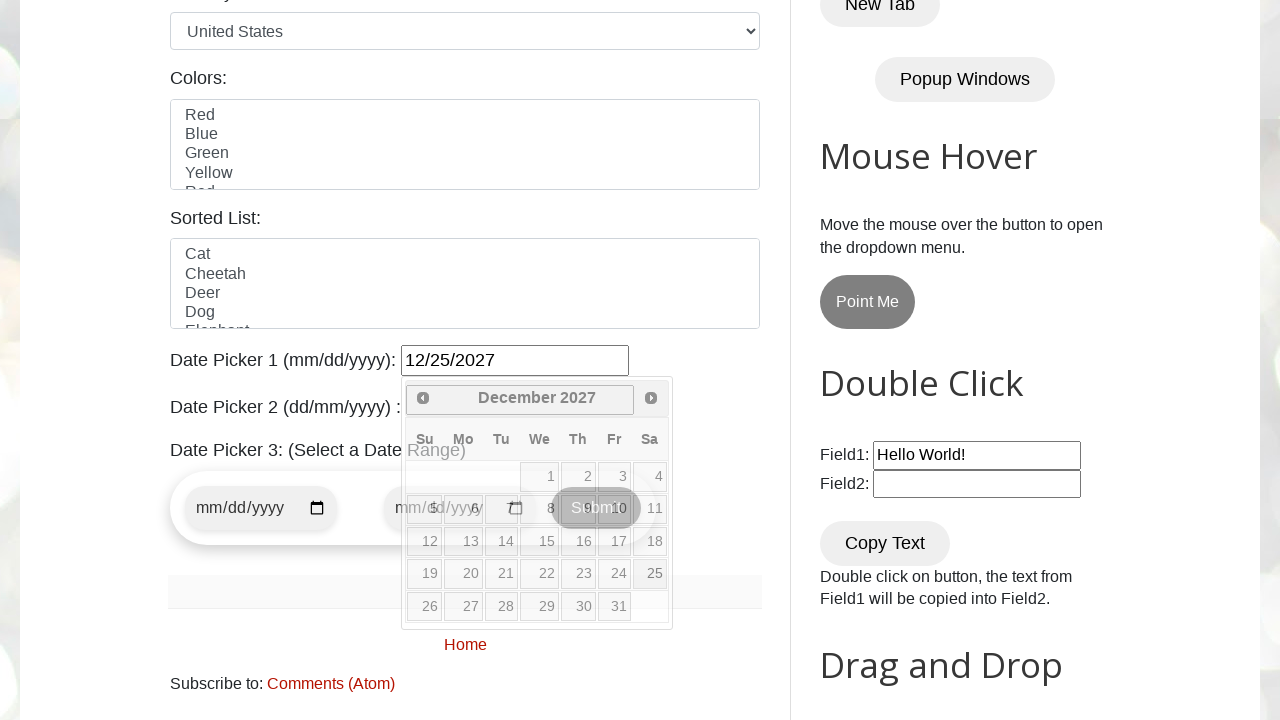

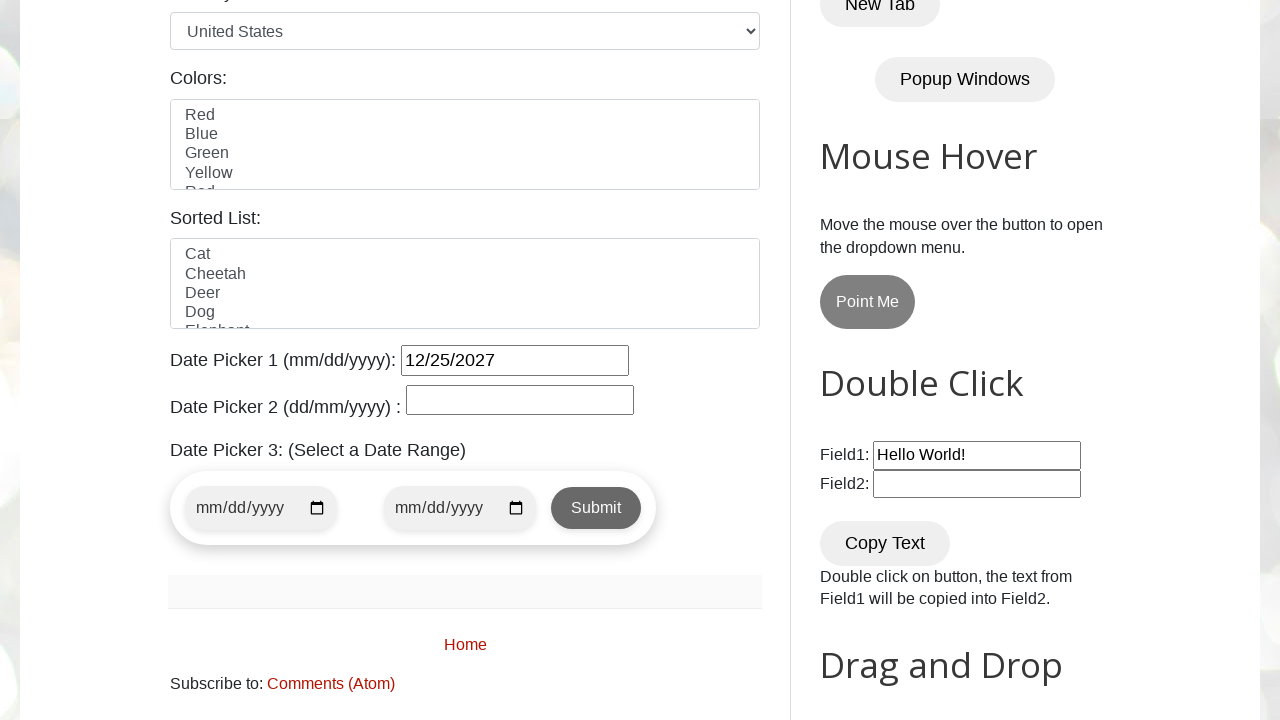